Tests a dynamic progress bar by clicking the Start button, waiting for the progress to reach 75%, then clicking Stop to verify the progress bar can be stopped at the target percentage.

Starting URL: http://uitestingplayground.com/progressbar

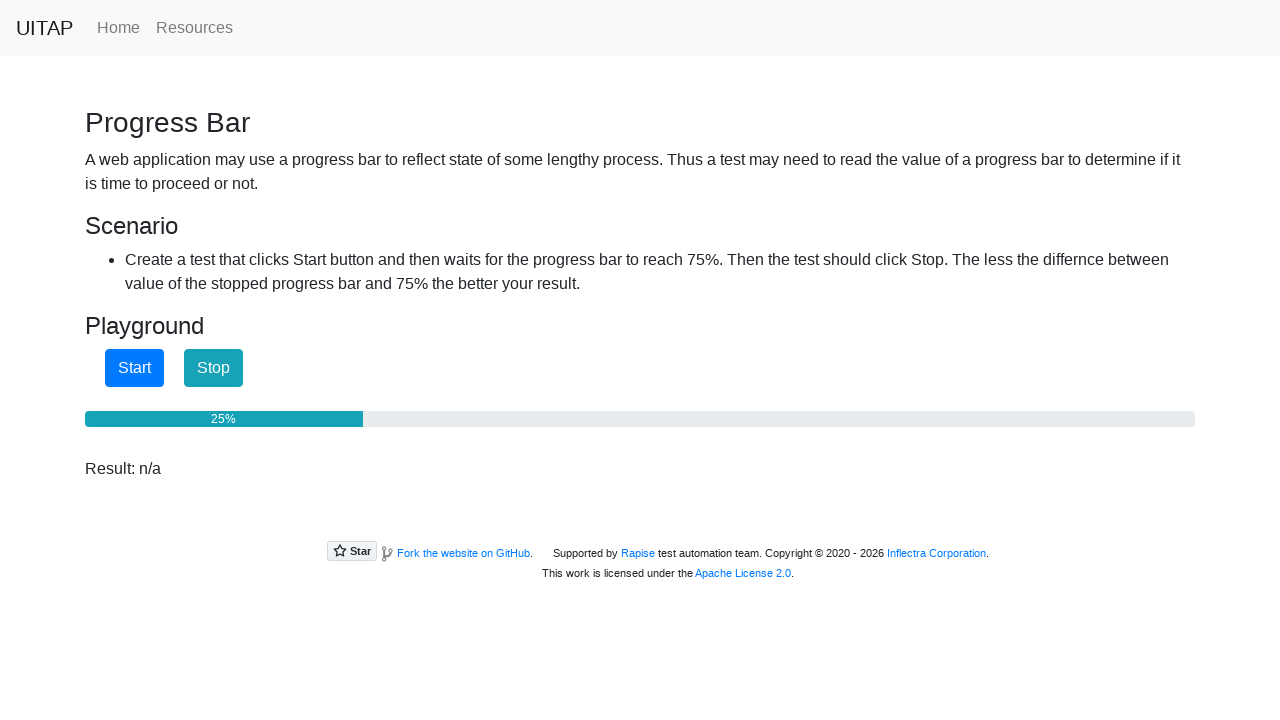

Located the progress bar element
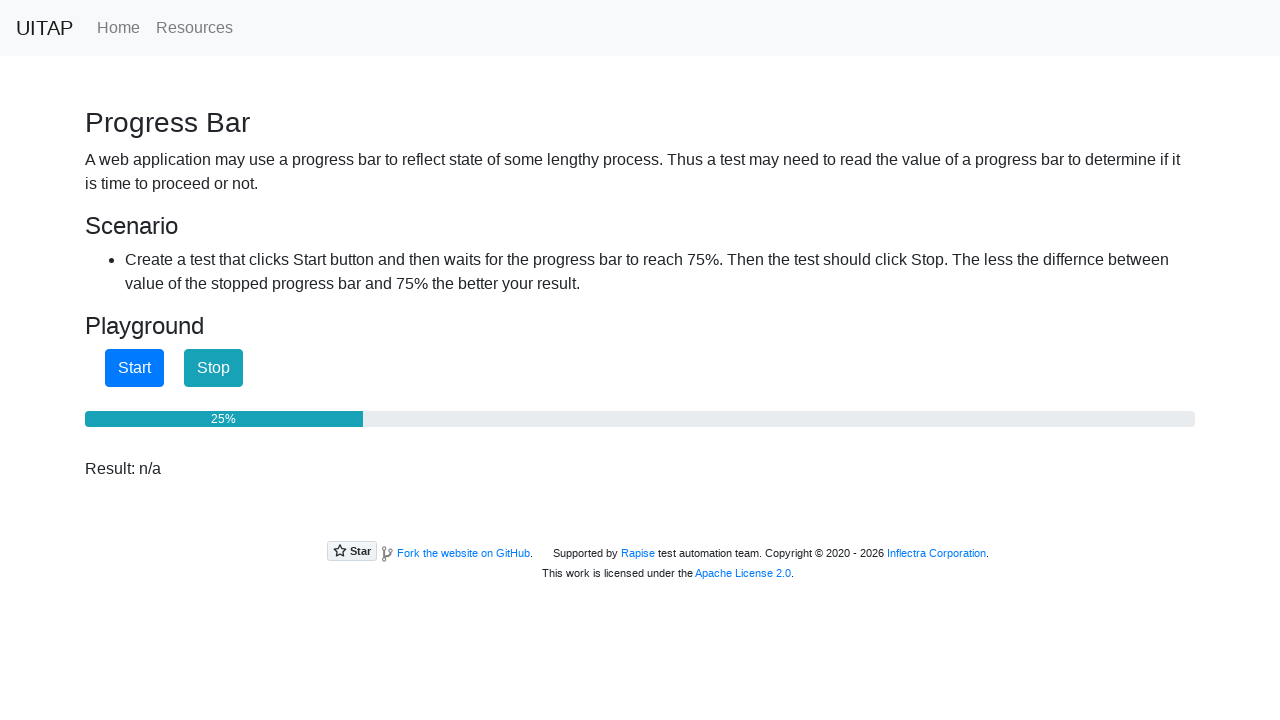

Located the Start button
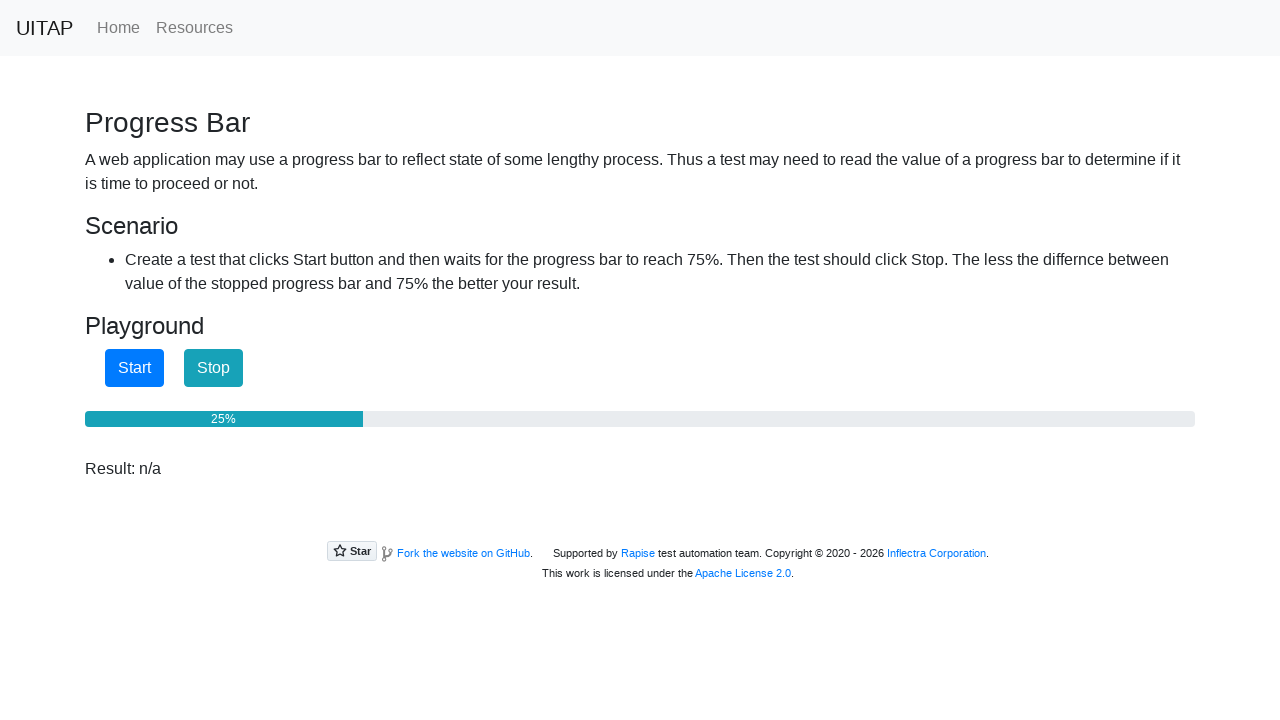

Located the Stop button
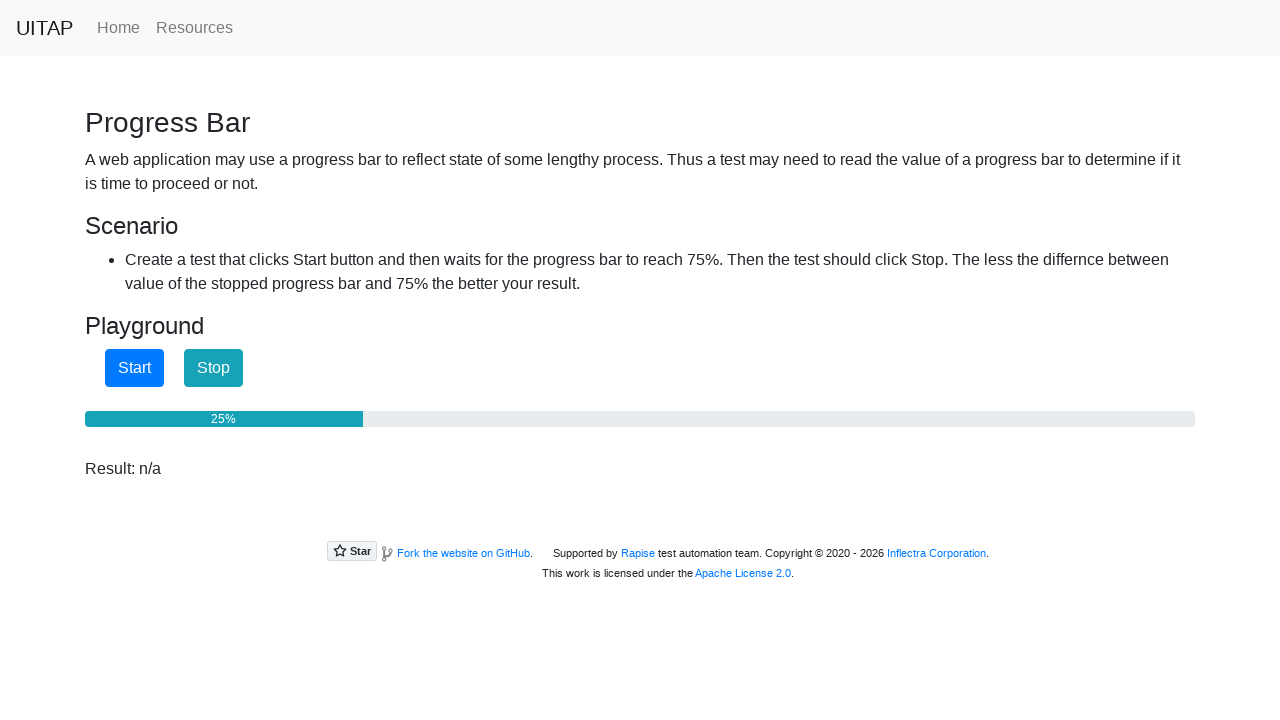

Clicked the Start button to begin progress bar at (134, 368) on role=button[name="Start"]
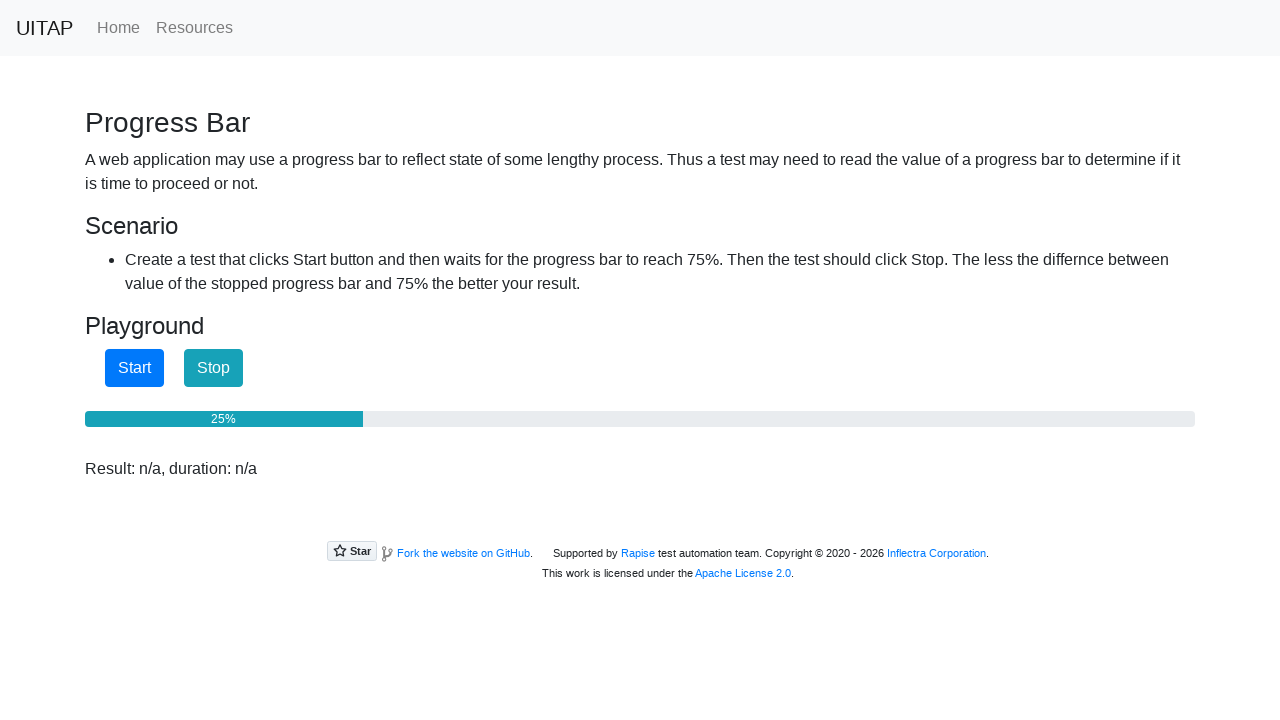

Retrieved progress bar aria-valuenow attribute: 25
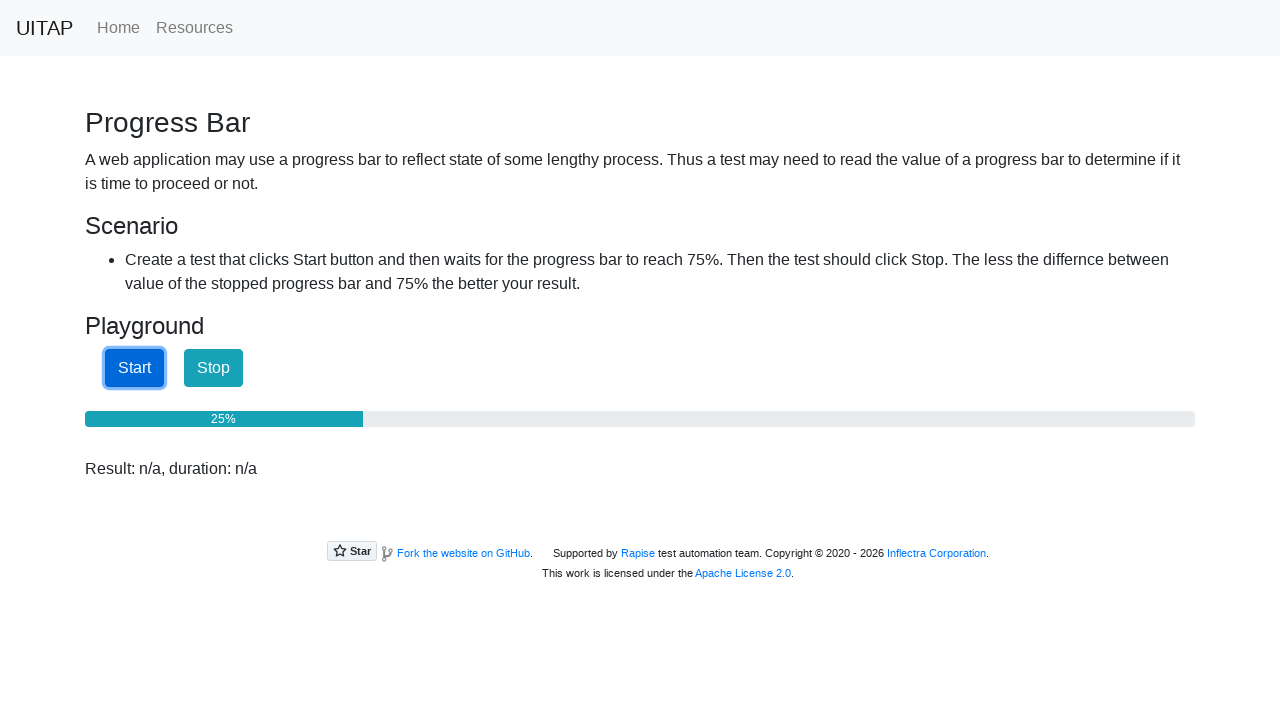

Waited 500ms for progress bar to advance
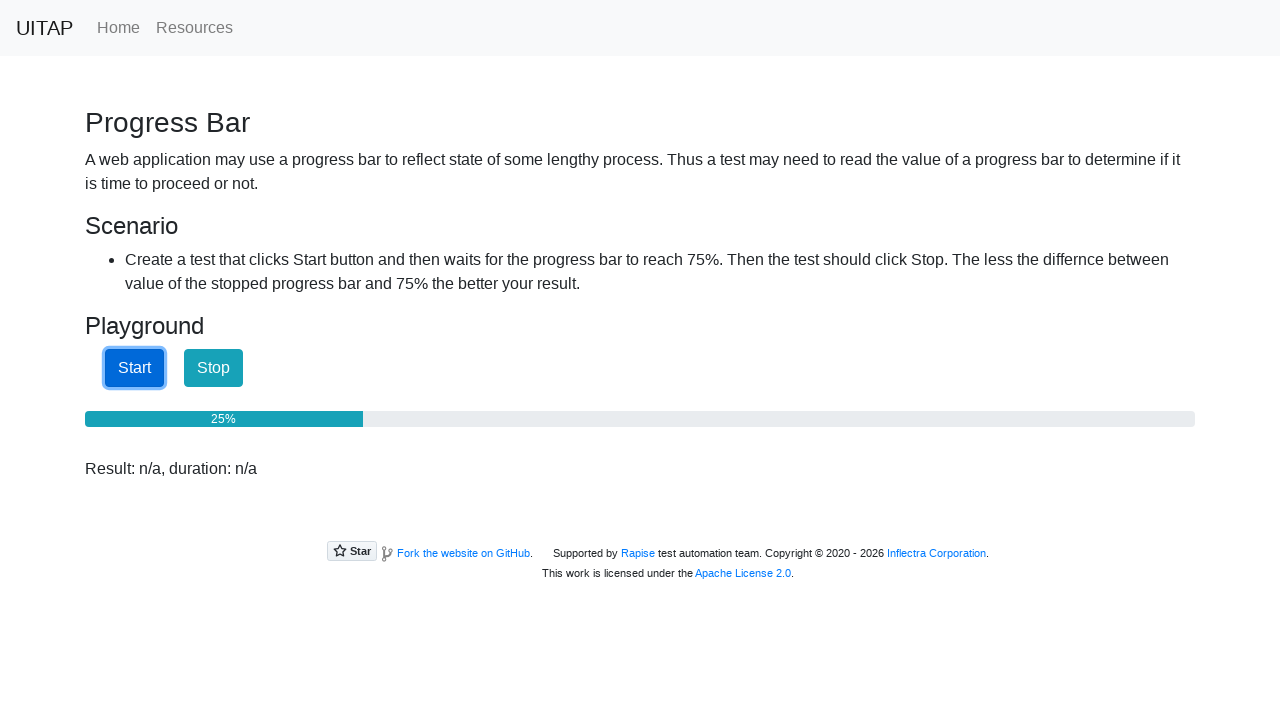

Retrieved progress bar aria-valuenow attribute: 25
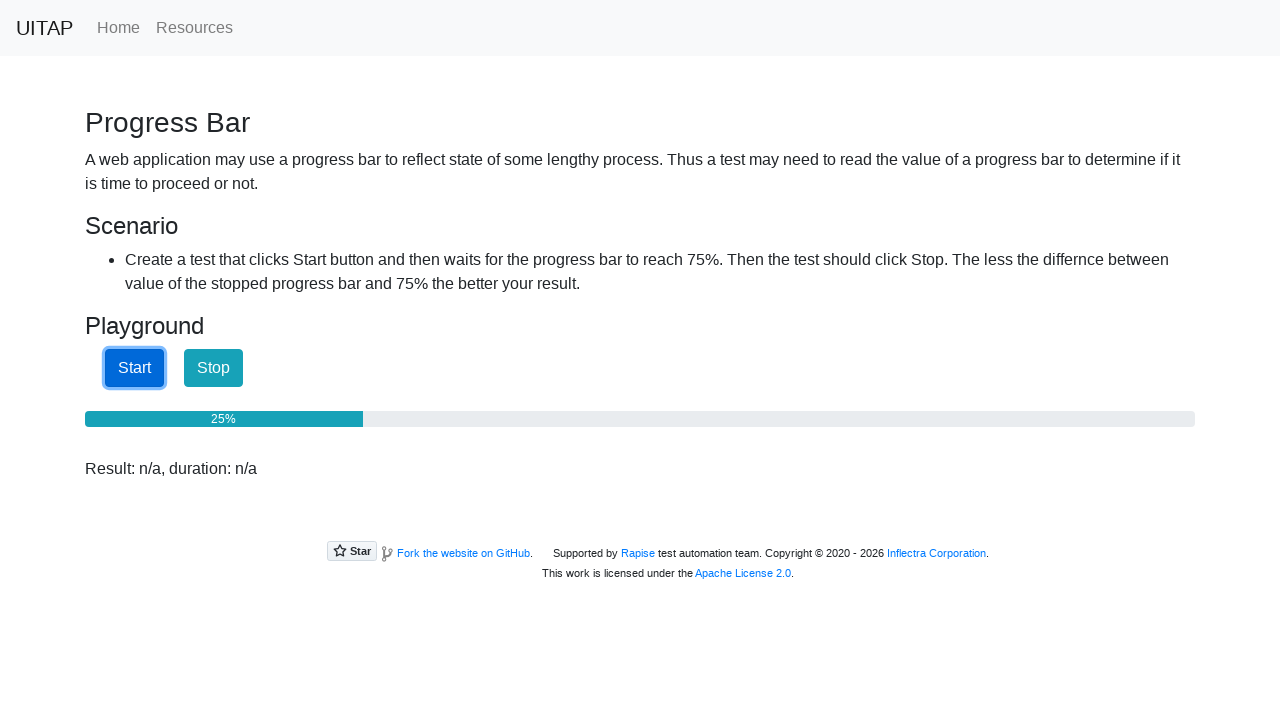

Waited 500ms for progress bar to advance
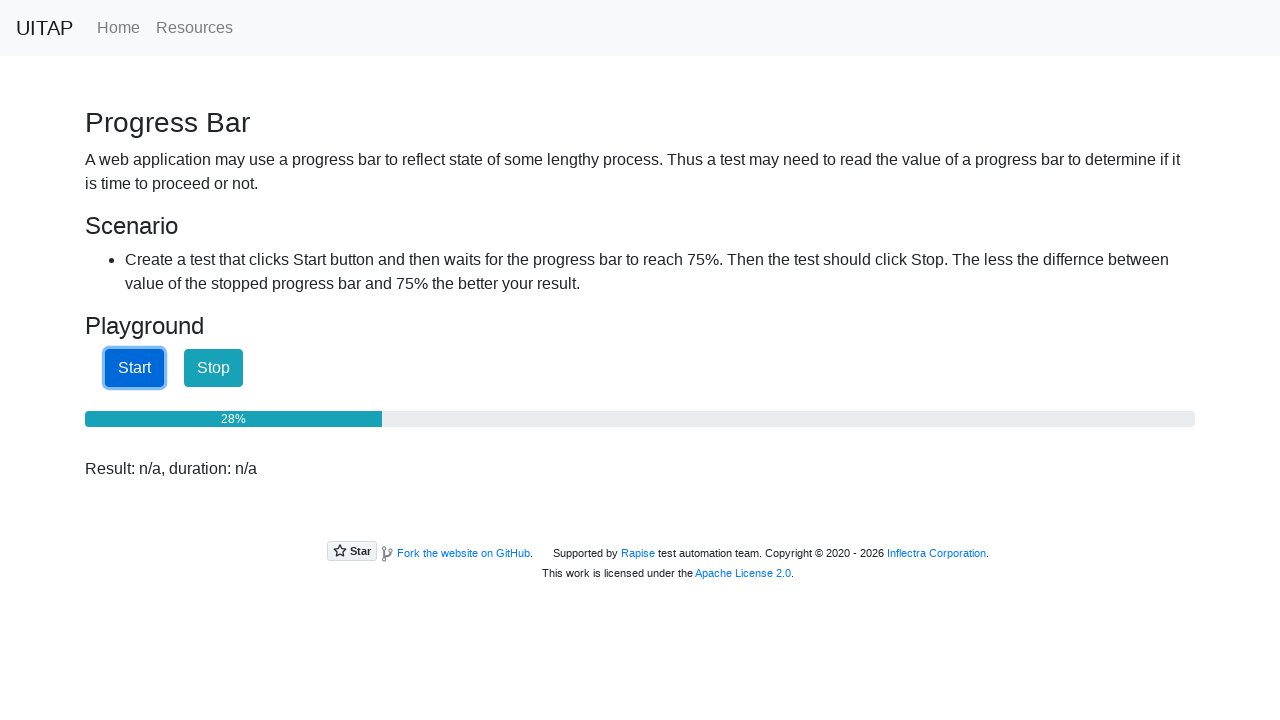

Retrieved progress bar aria-valuenow attribute: 28
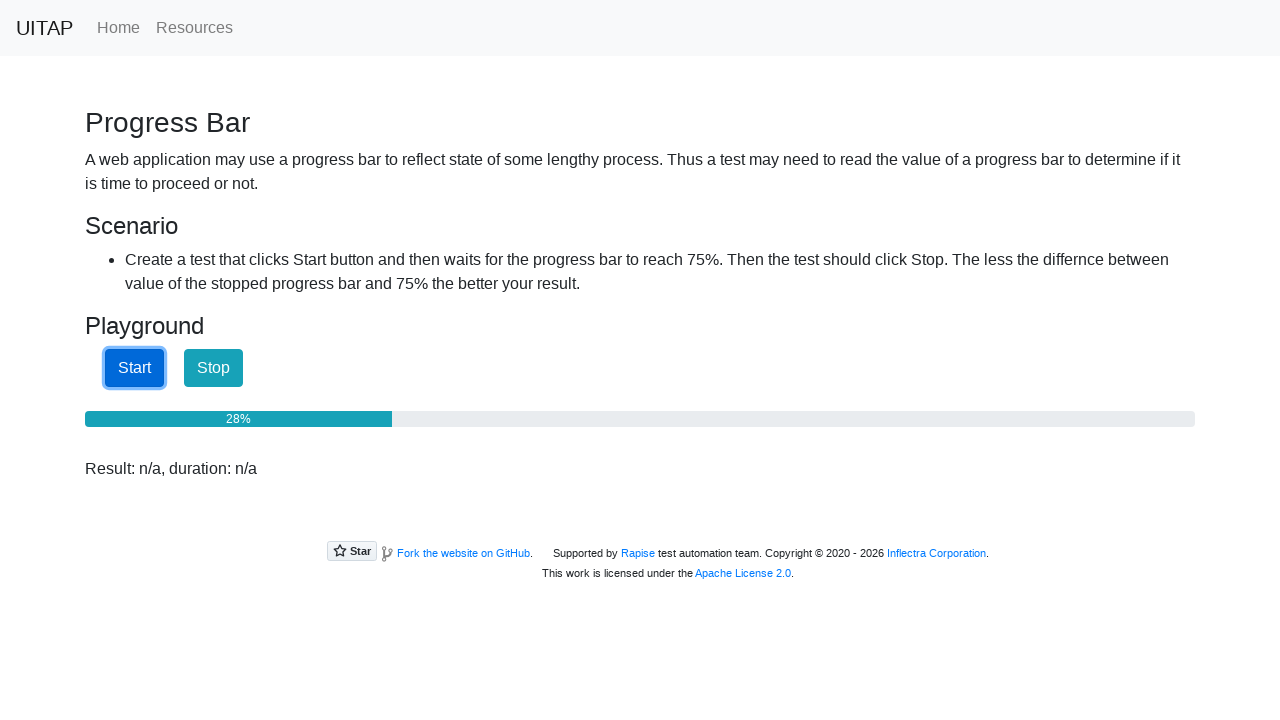

Waited 500ms for progress bar to advance
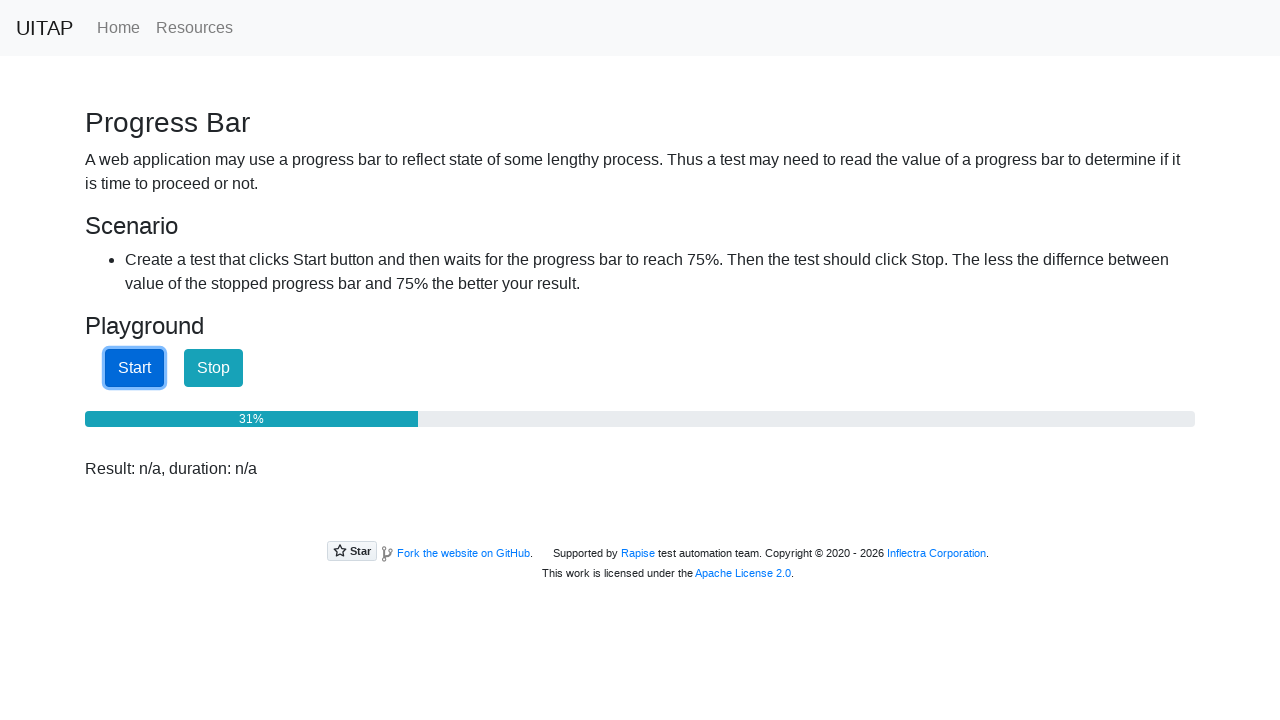

Retrieved progress bar aria-valuenow attribute: 32
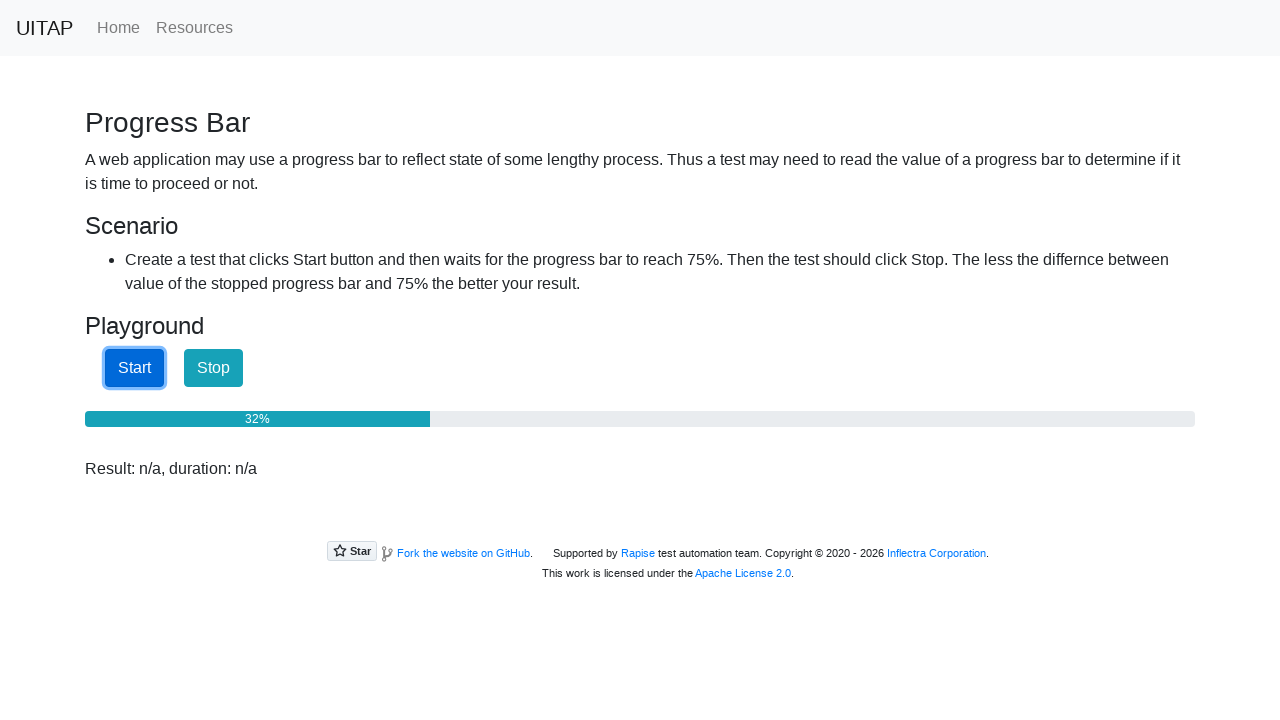

Waited 500ms for progress bar to advance
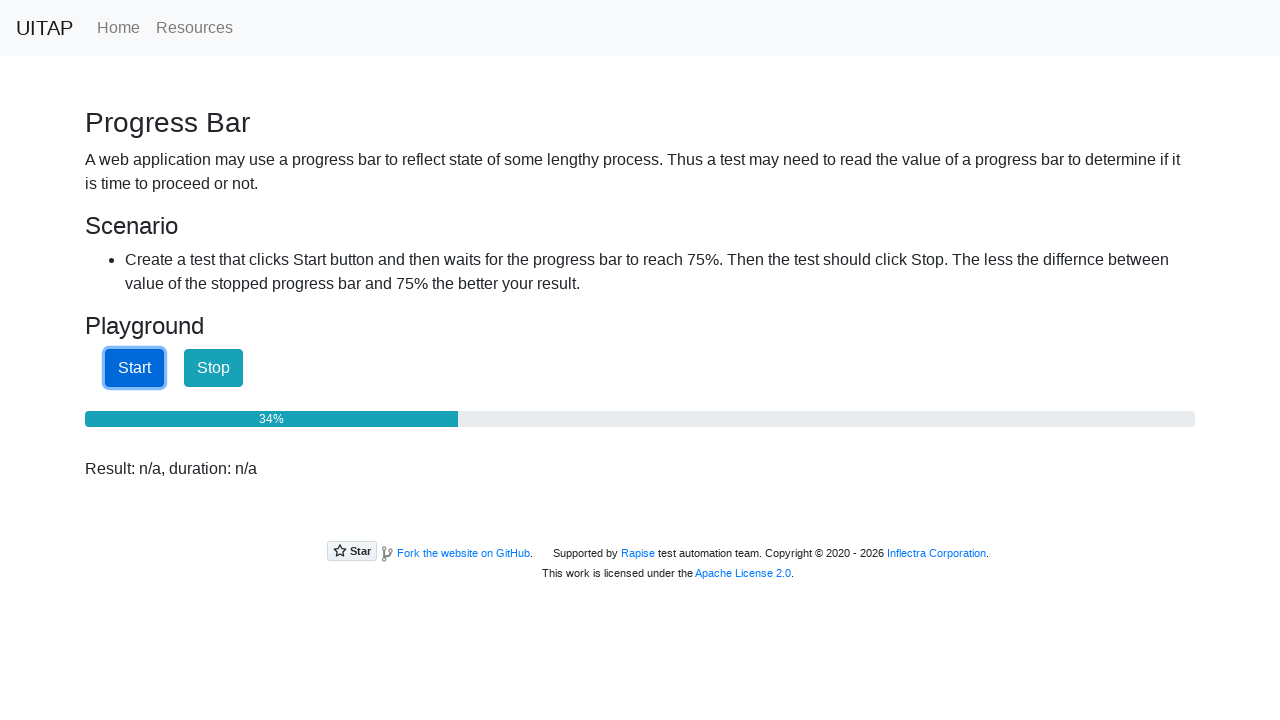

Retrieved progress bar aria-valuenow attribute: 35
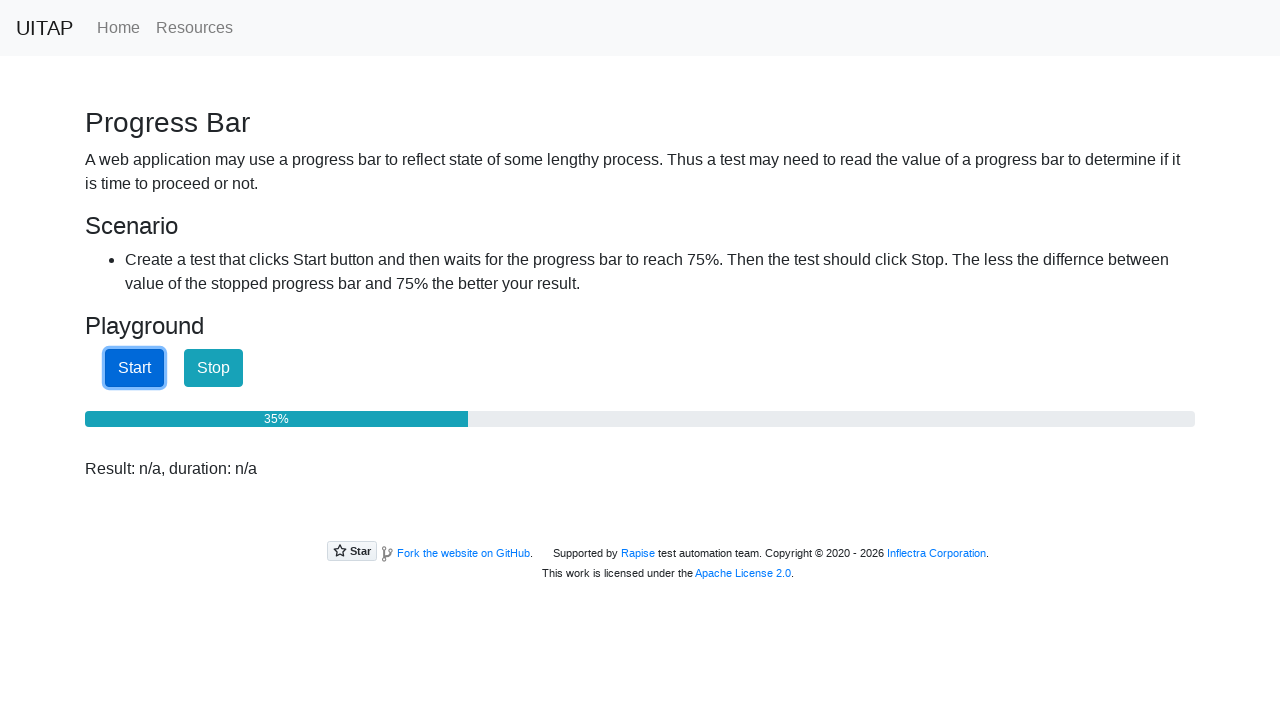

Waited 500ms for progress bar to advance
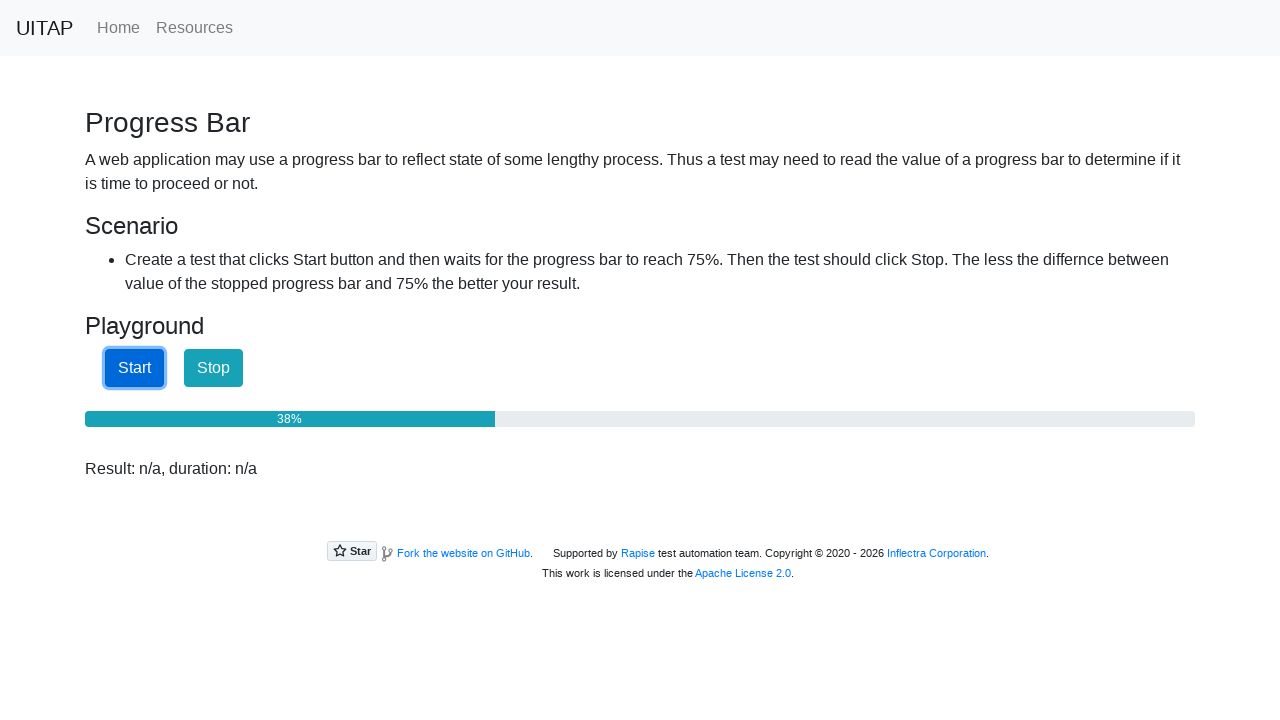

Retrieved progress bar aria-valuenow attribute: 38
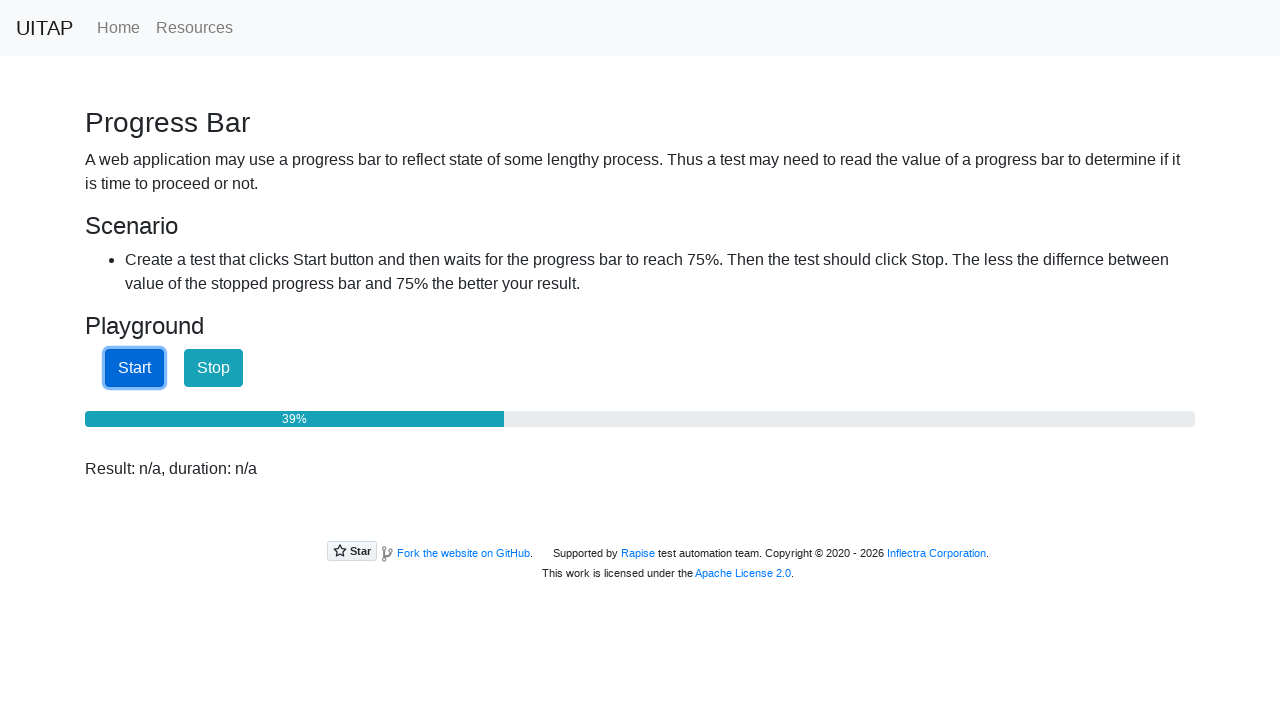

Waited 500ms for progress bar to advance
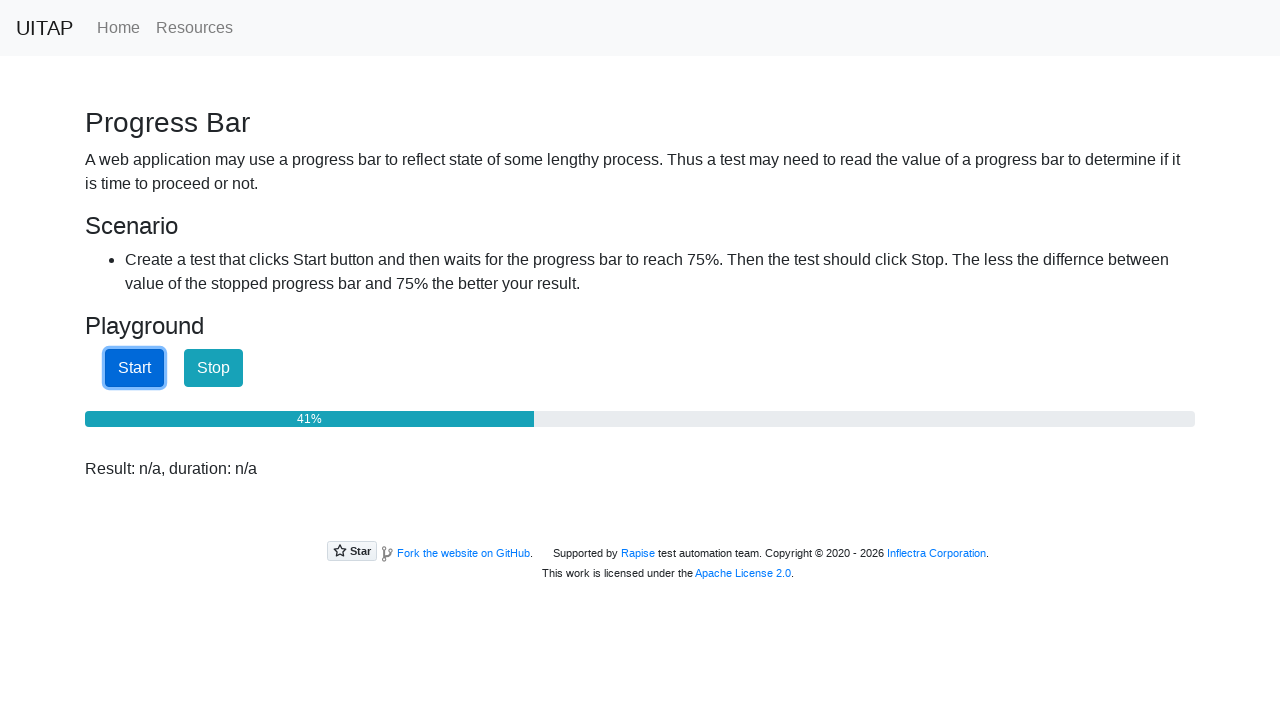

Retrieved progress bar aria-valuenow attribute: 42
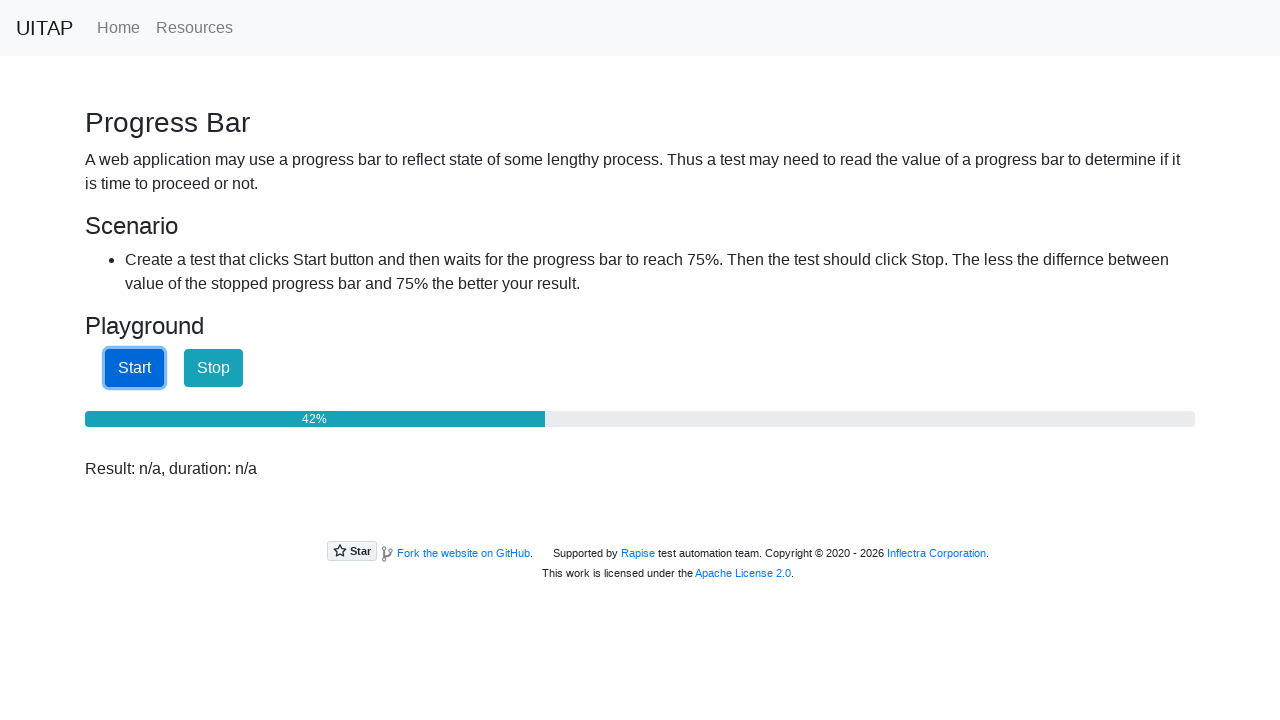

Waited 500ms for progress bar to advance
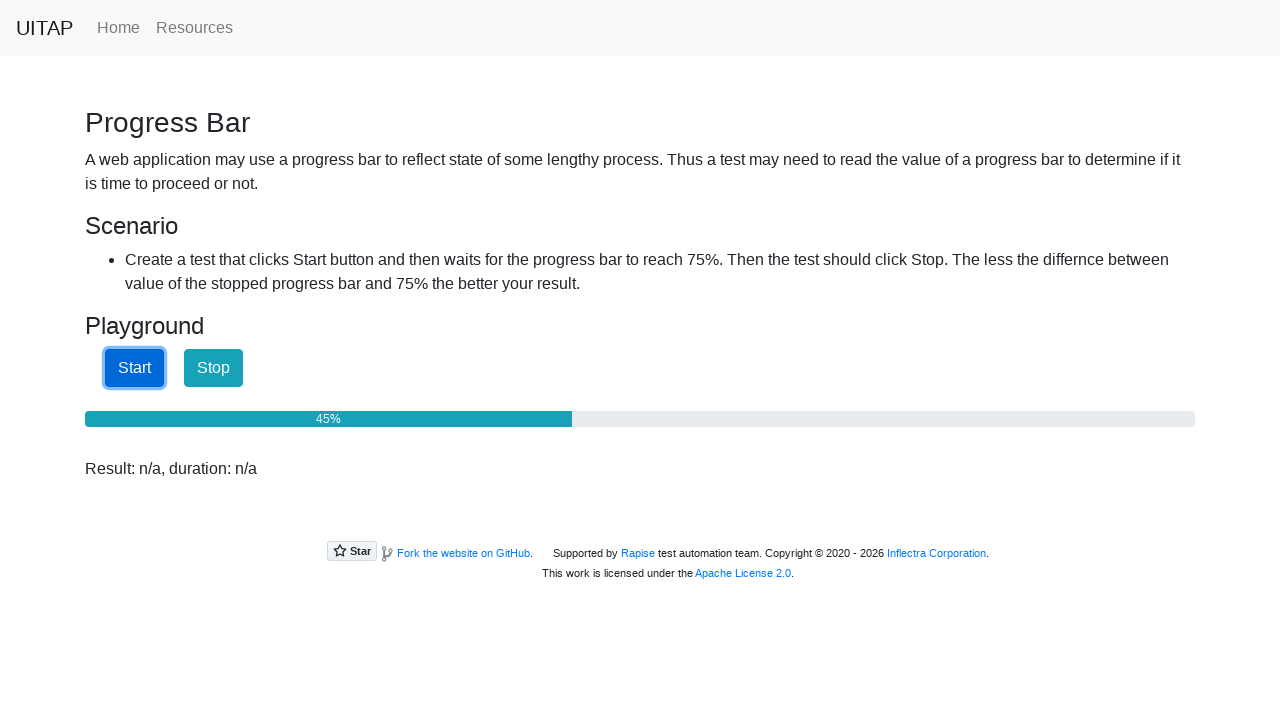

Retrieved progress bar aria-valuenow attribute: 45
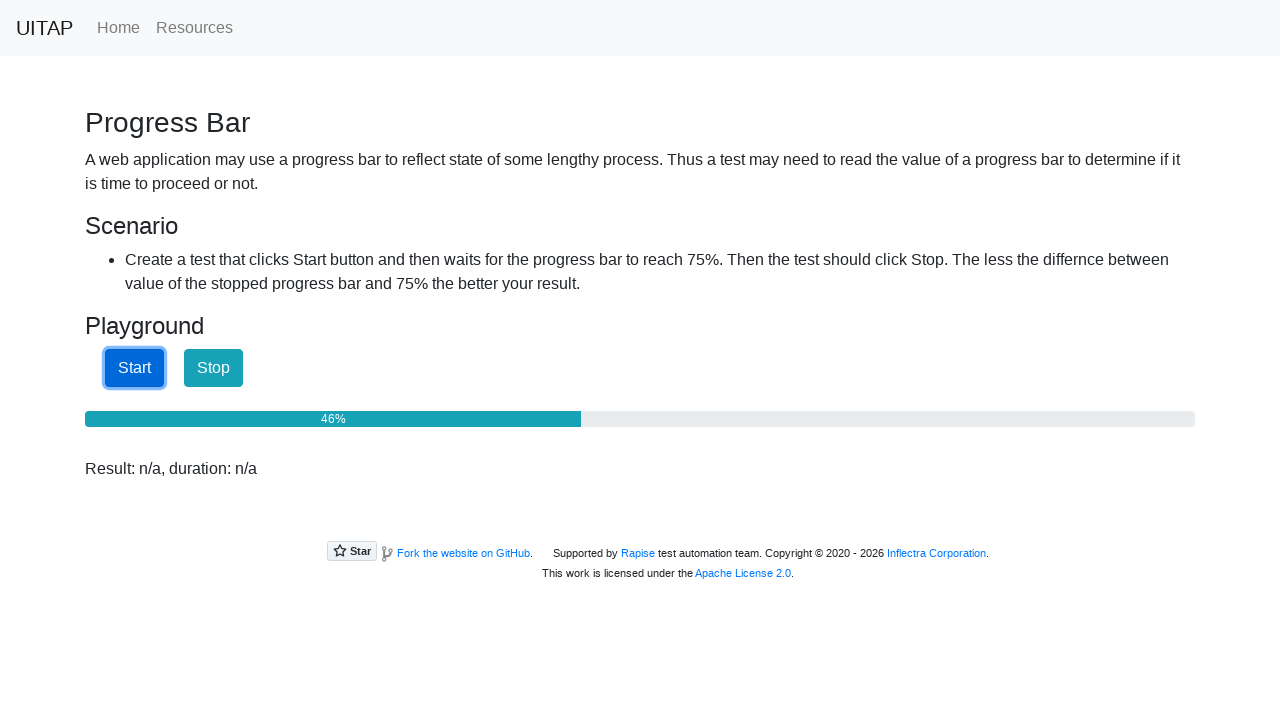

Waited 500ms for progress bar to advance
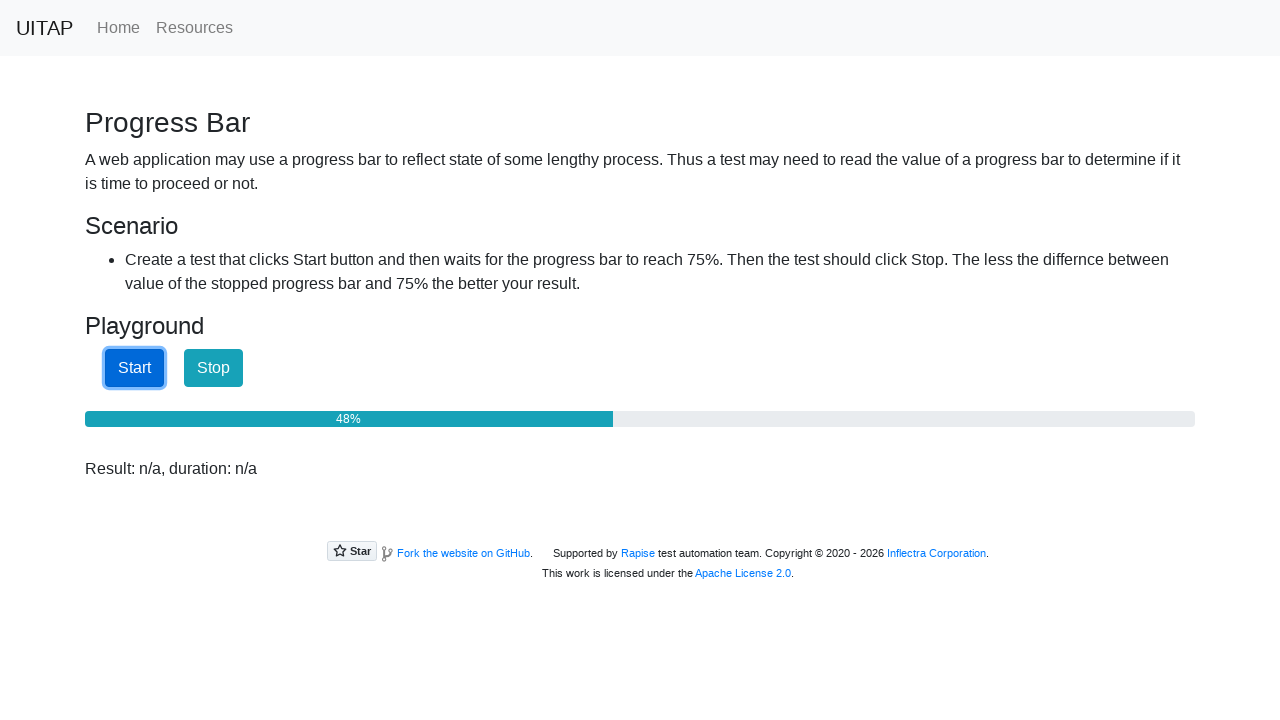

Retrieved progress bar aria-valuenow attribute: 49
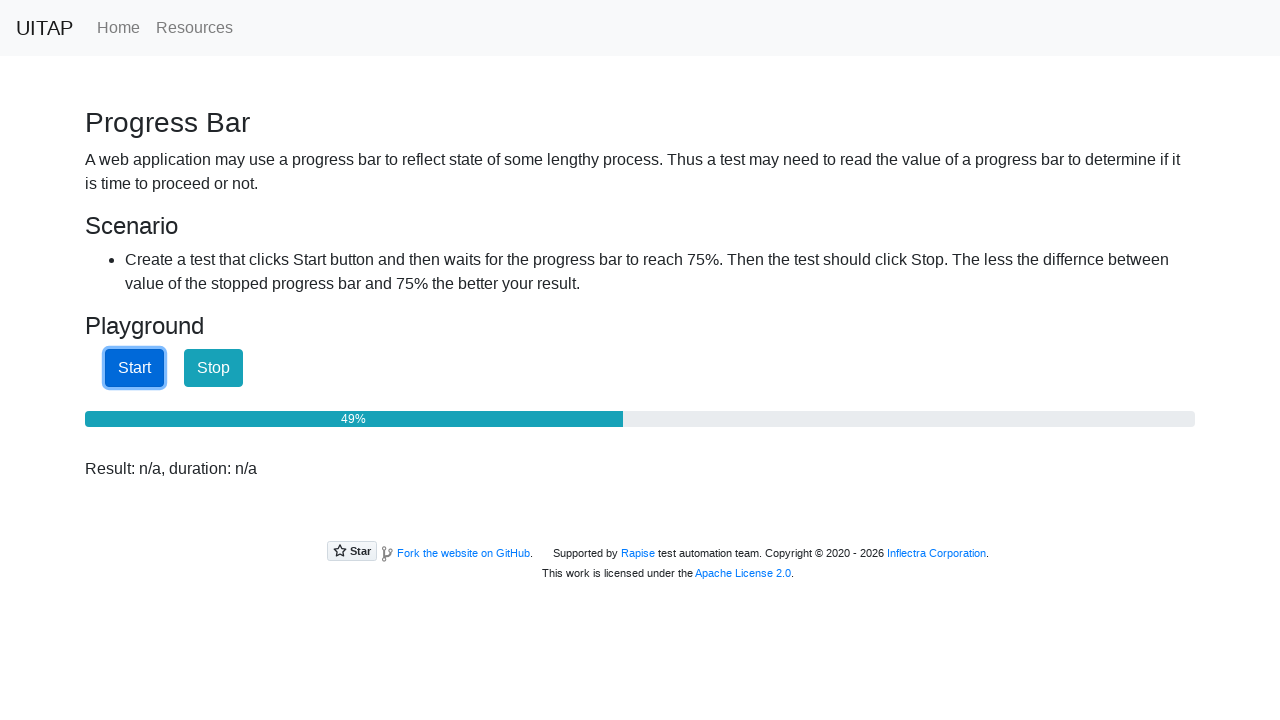

Waited 500ms for progress bar to advance
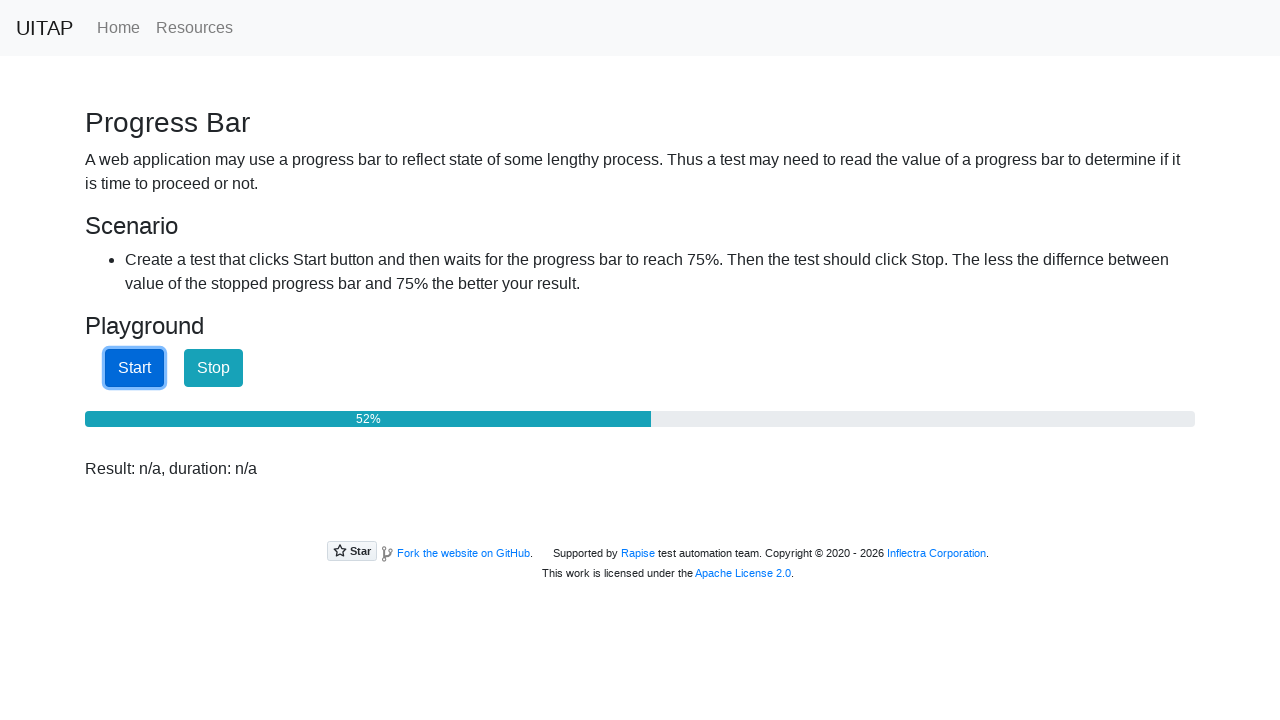

Retrieved progress bar aria-valuenow attribute: 53
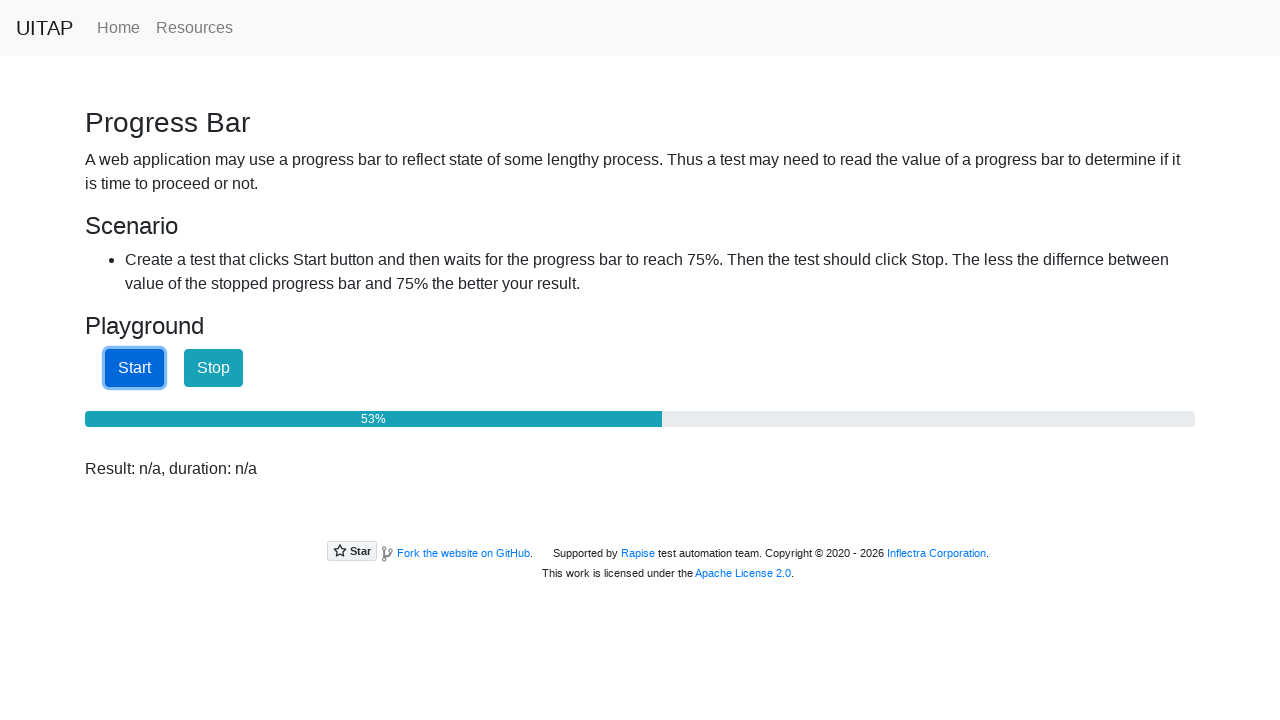

Waited 500ms for progress bar to advance
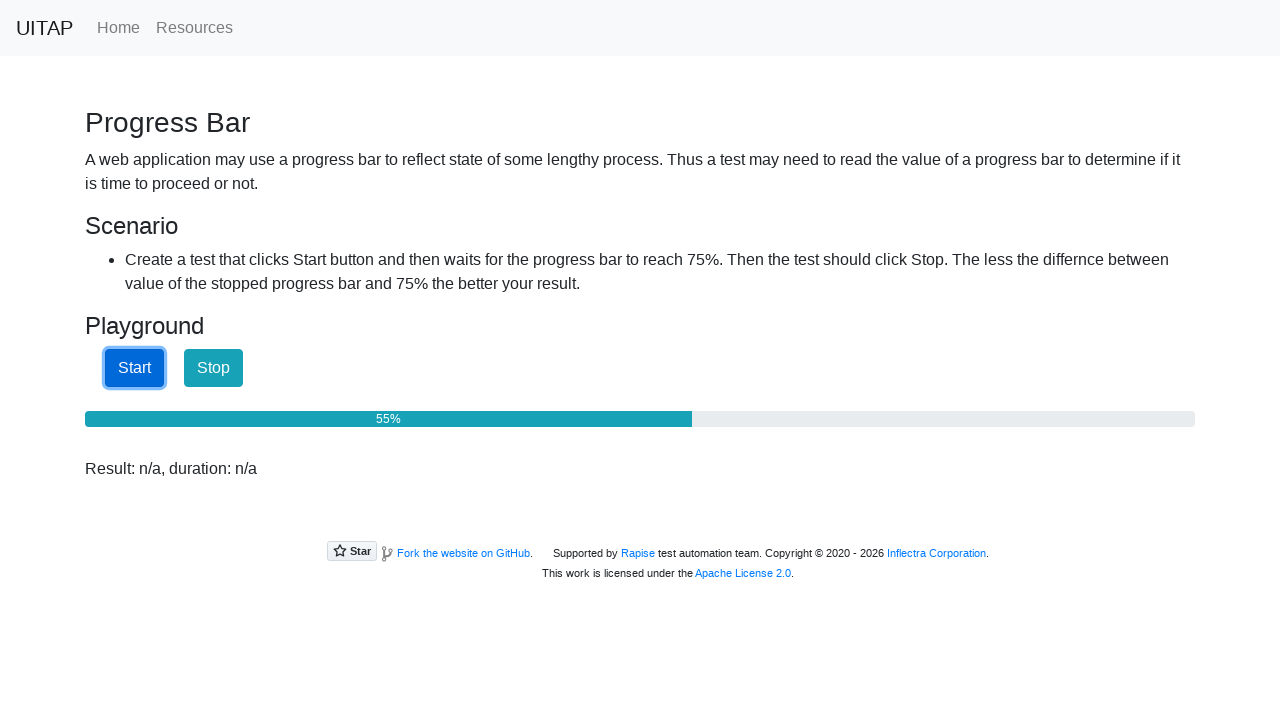

Retrieved progress bar aria-valuenow attribute: 56
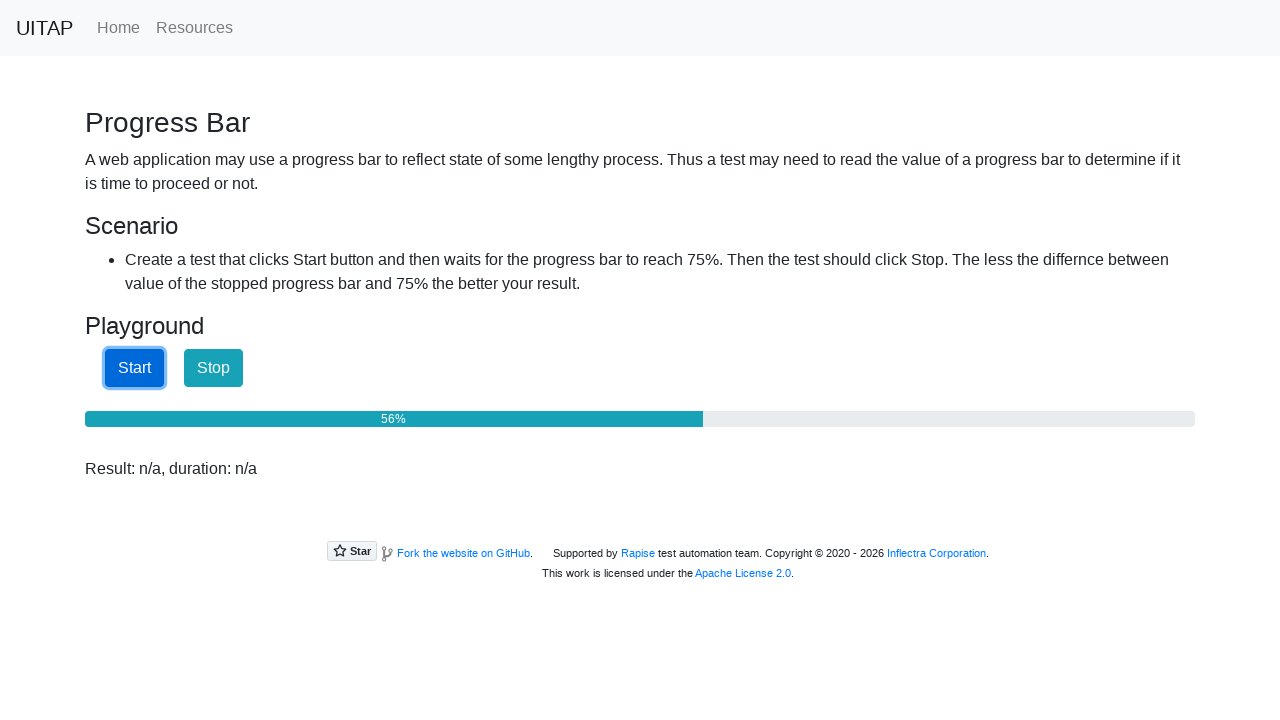

Waited 500ms for progress bar to advance
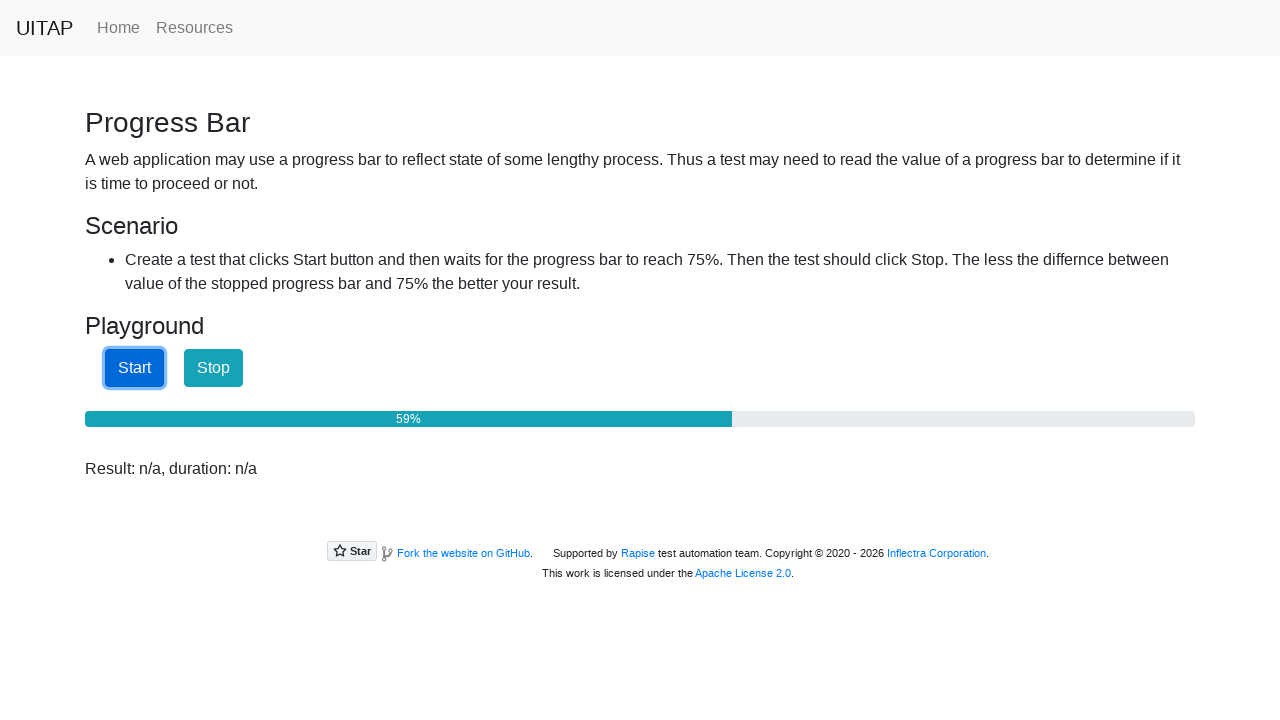

Retrieved progress bar aria-valuenow attribute: 60
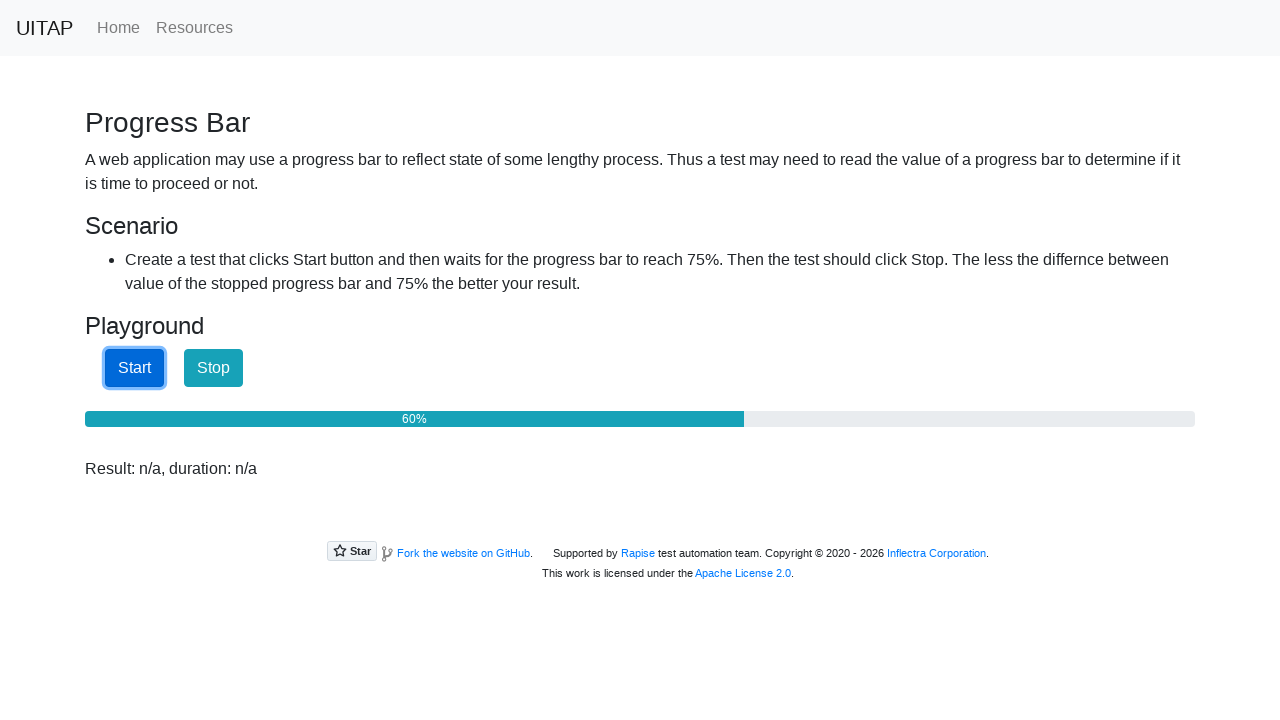

Waited 500ms for progress bar to advance
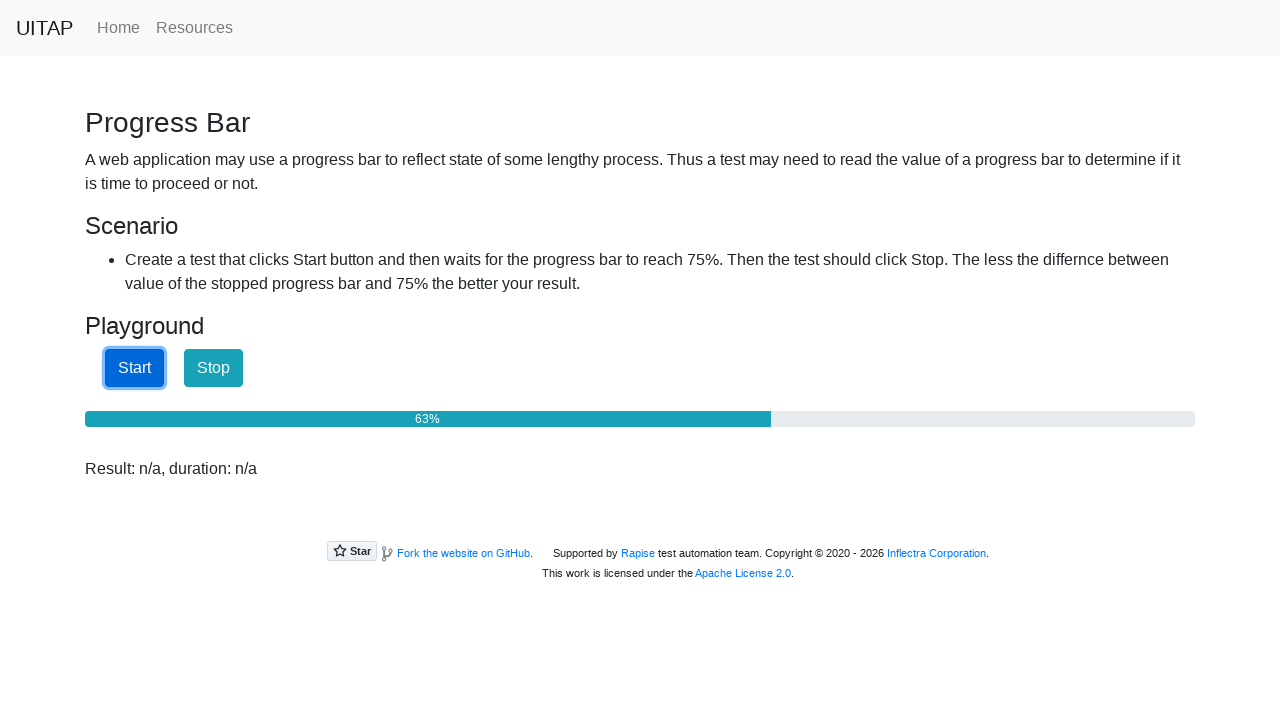

Retrieved progress bar aria-valuenow attribute: 63
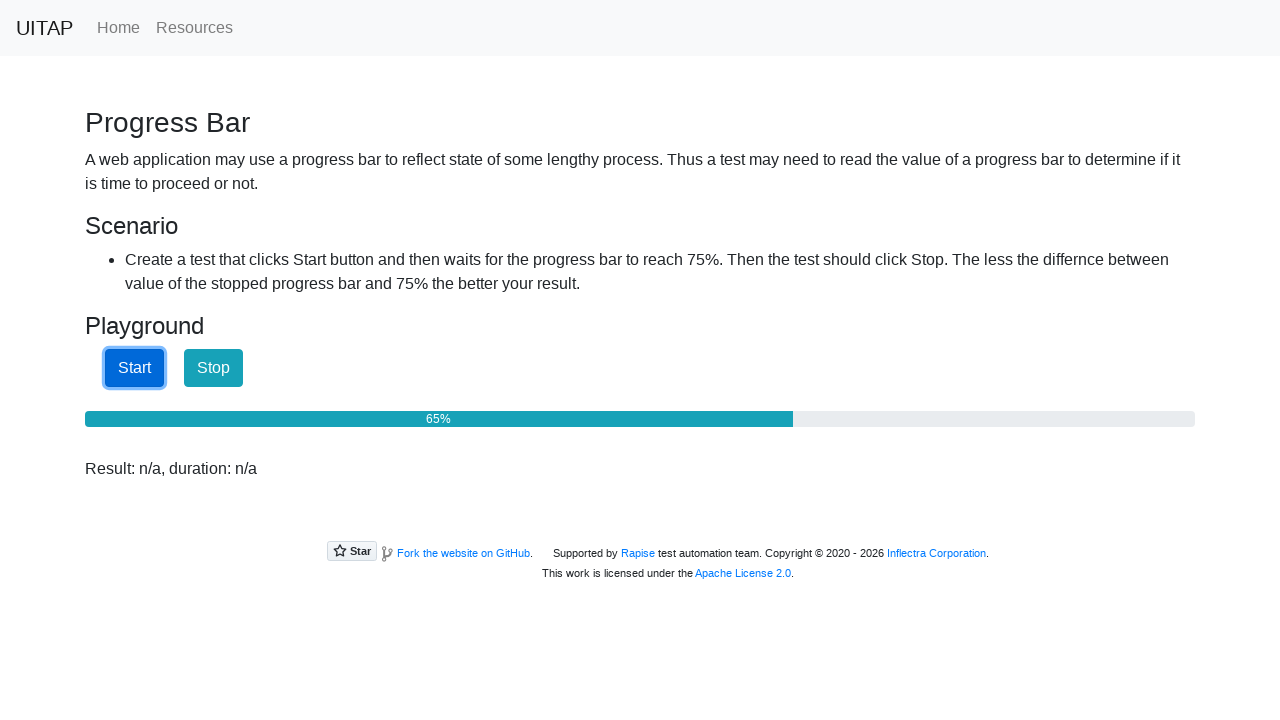

Waited 500ms for progress bar to advance
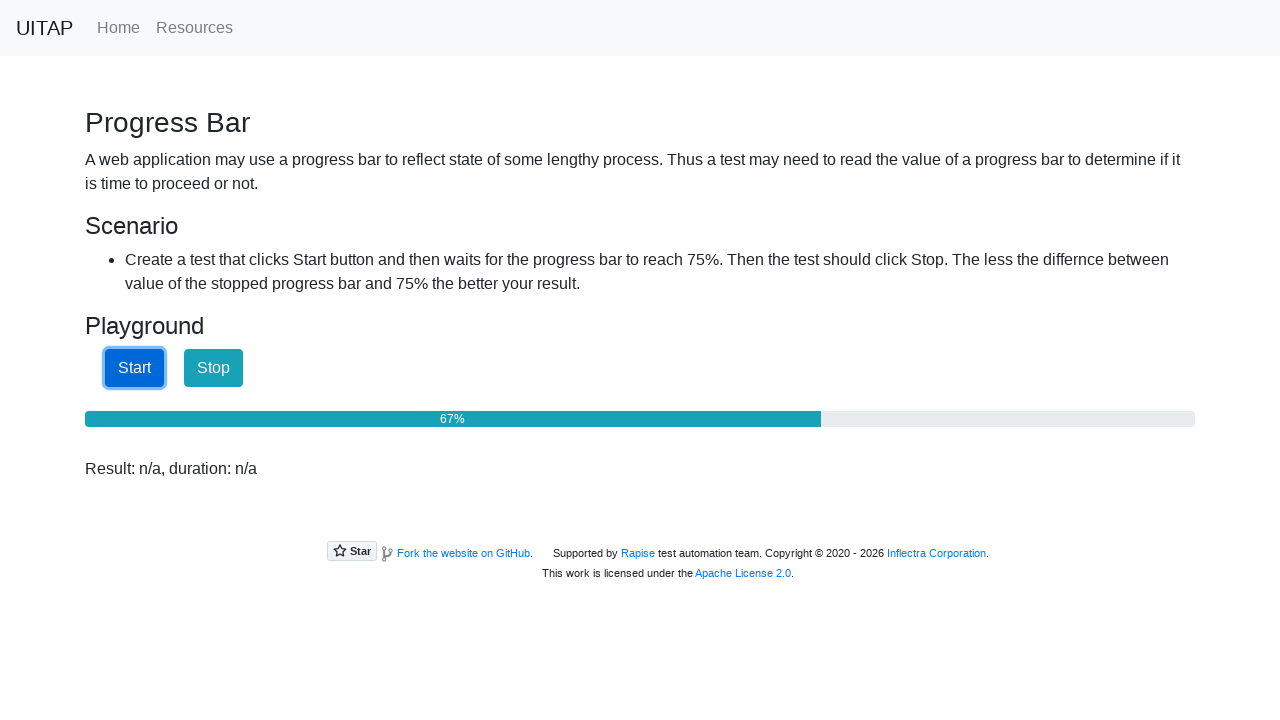

Retrieved progress bar aria-valuenow attribute: 68
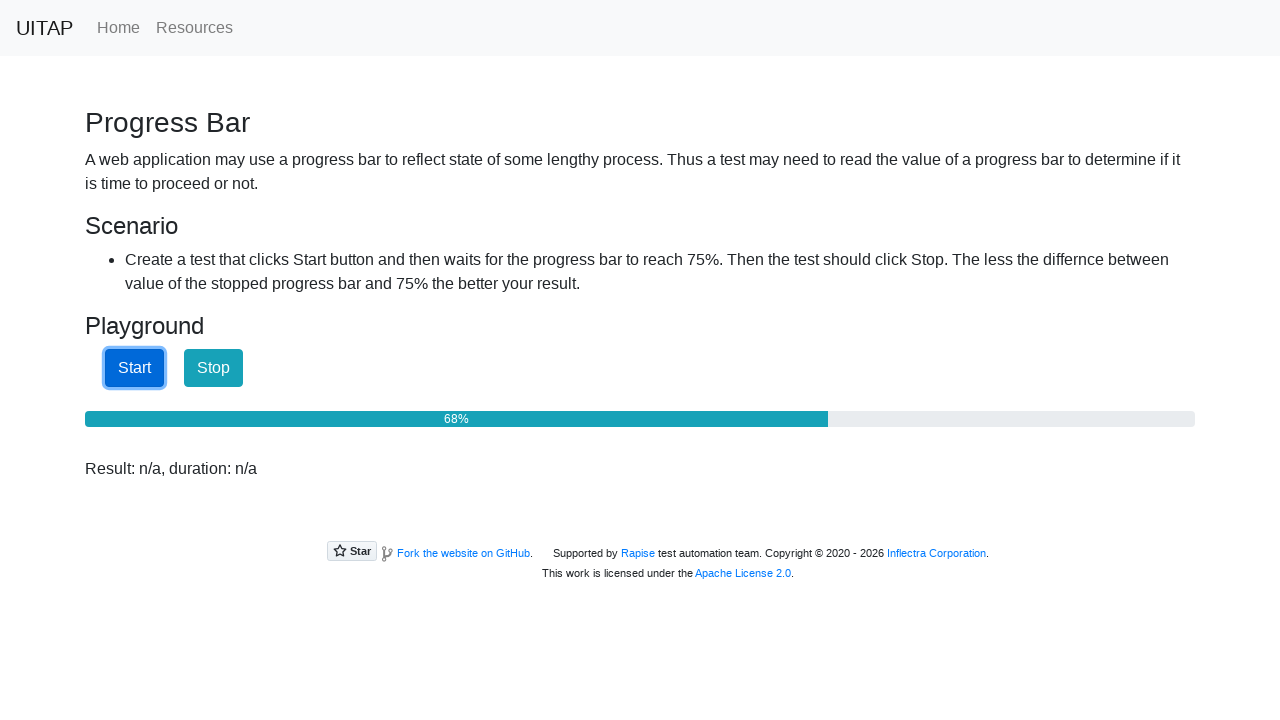

Waited 500ms for progress bar to advance
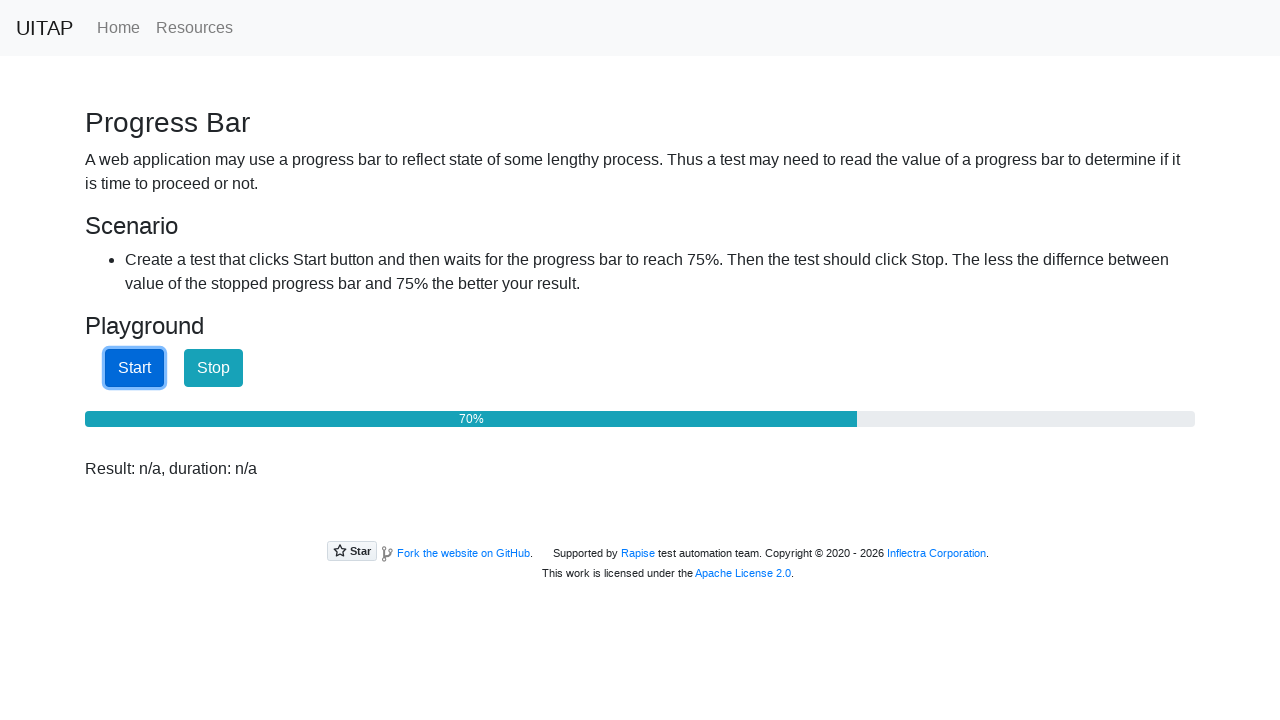

Retrieved progress bar aria-valuenow attribute: 71
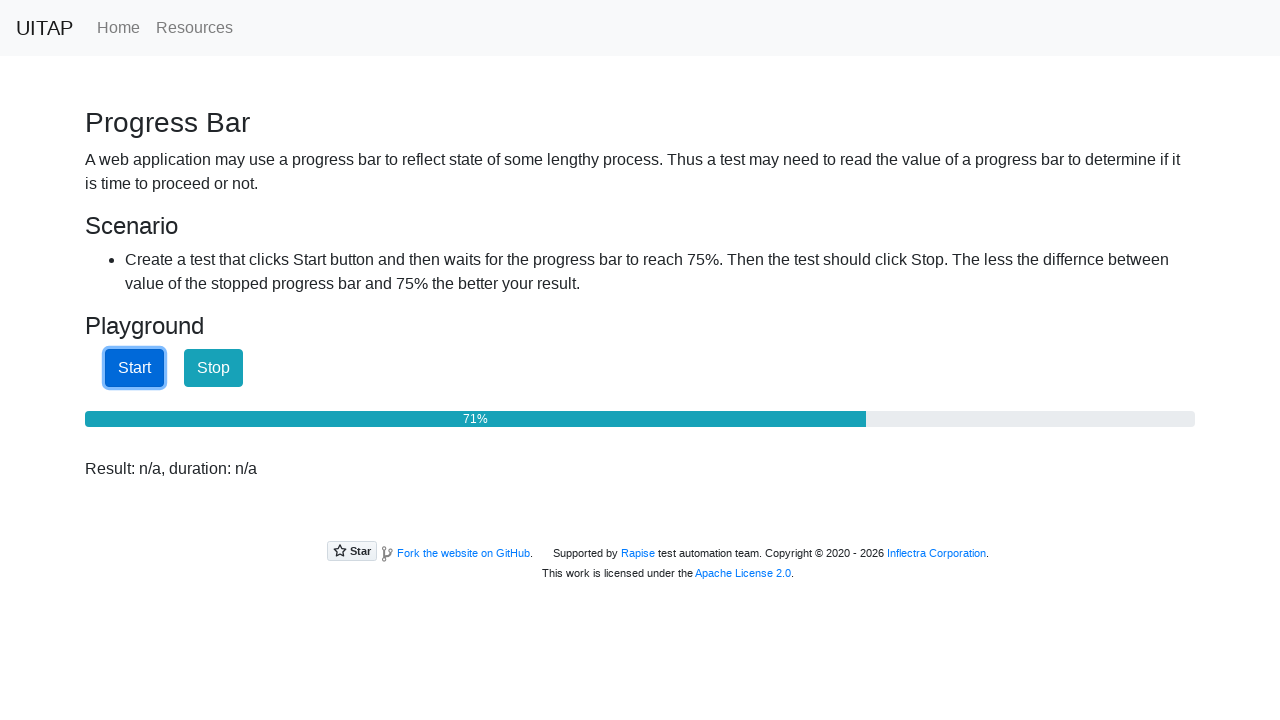

Waited 500ms for progress bar to advance
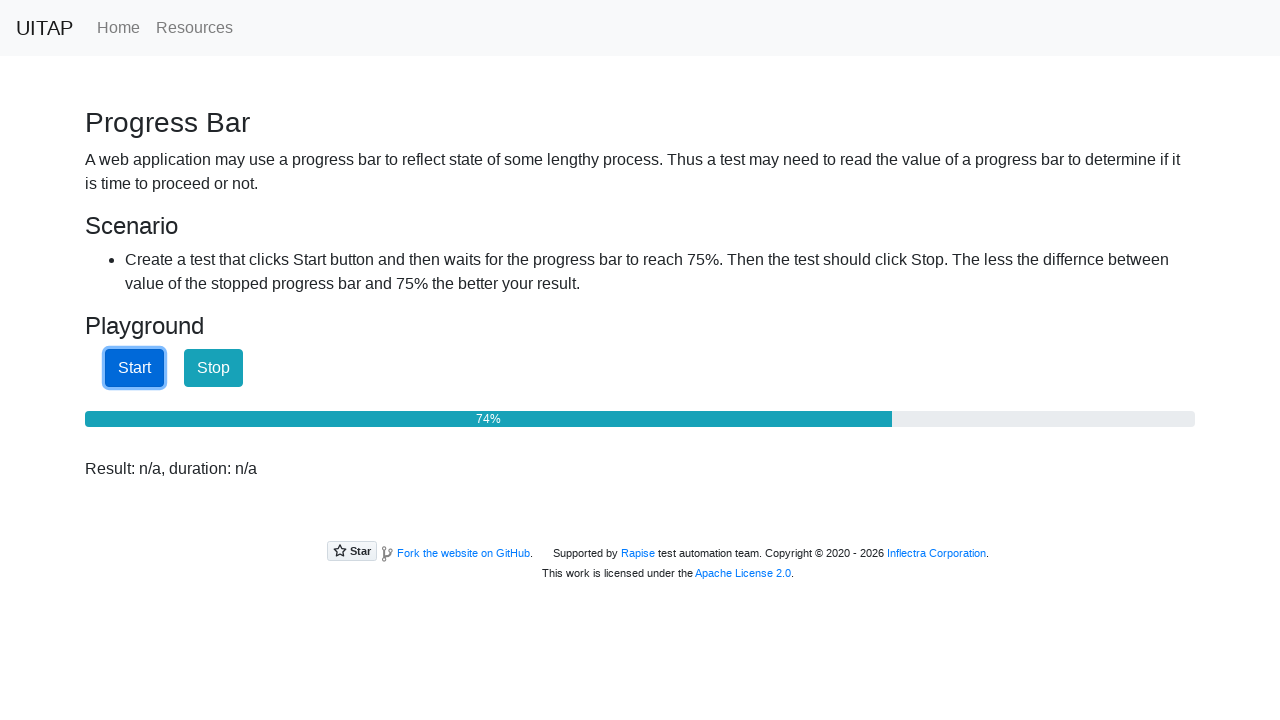

Retrieved progress bar aria-valuenow attribute: 74
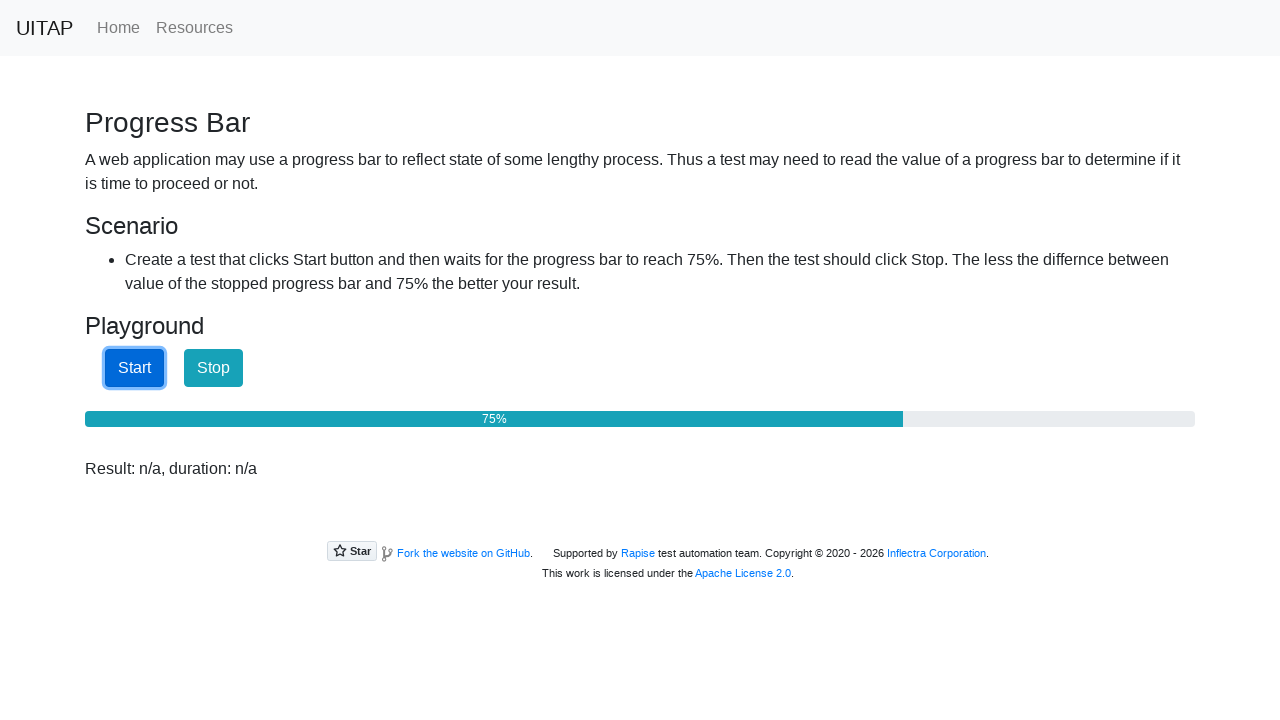

Waited 500ms for progress bar to advance
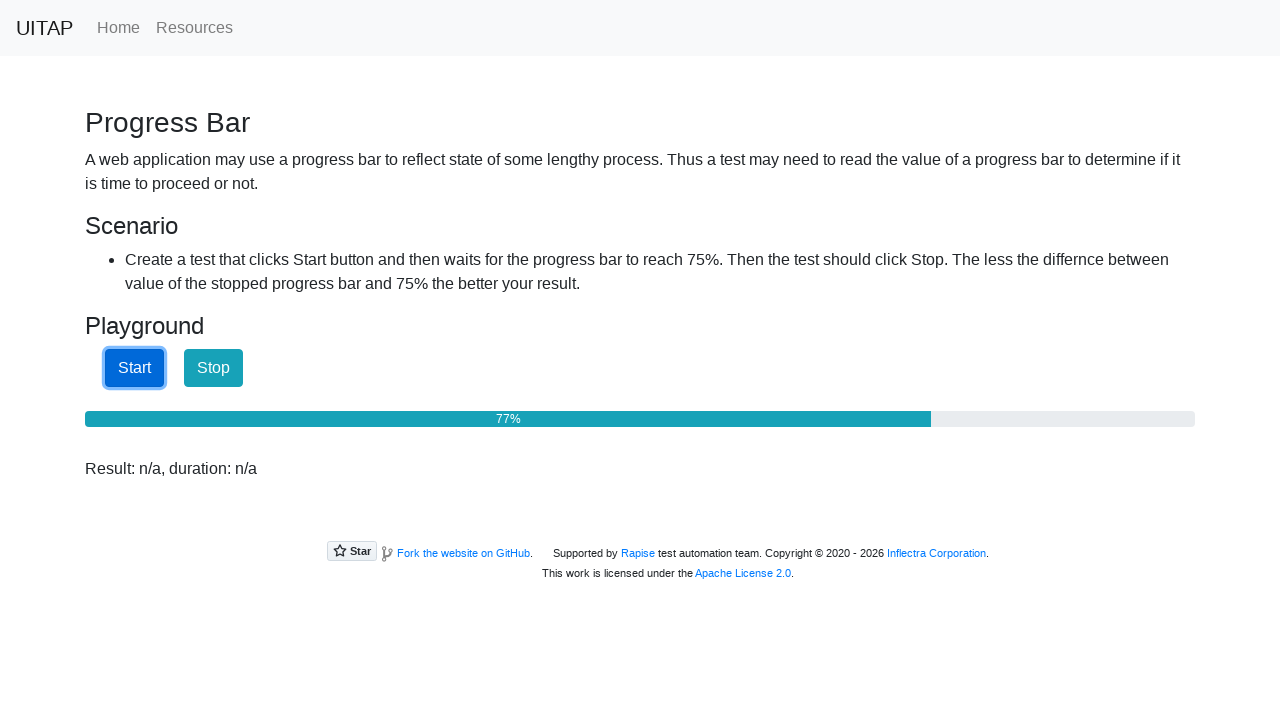

Retrieved progress bar aria-valuenow attribute: 78
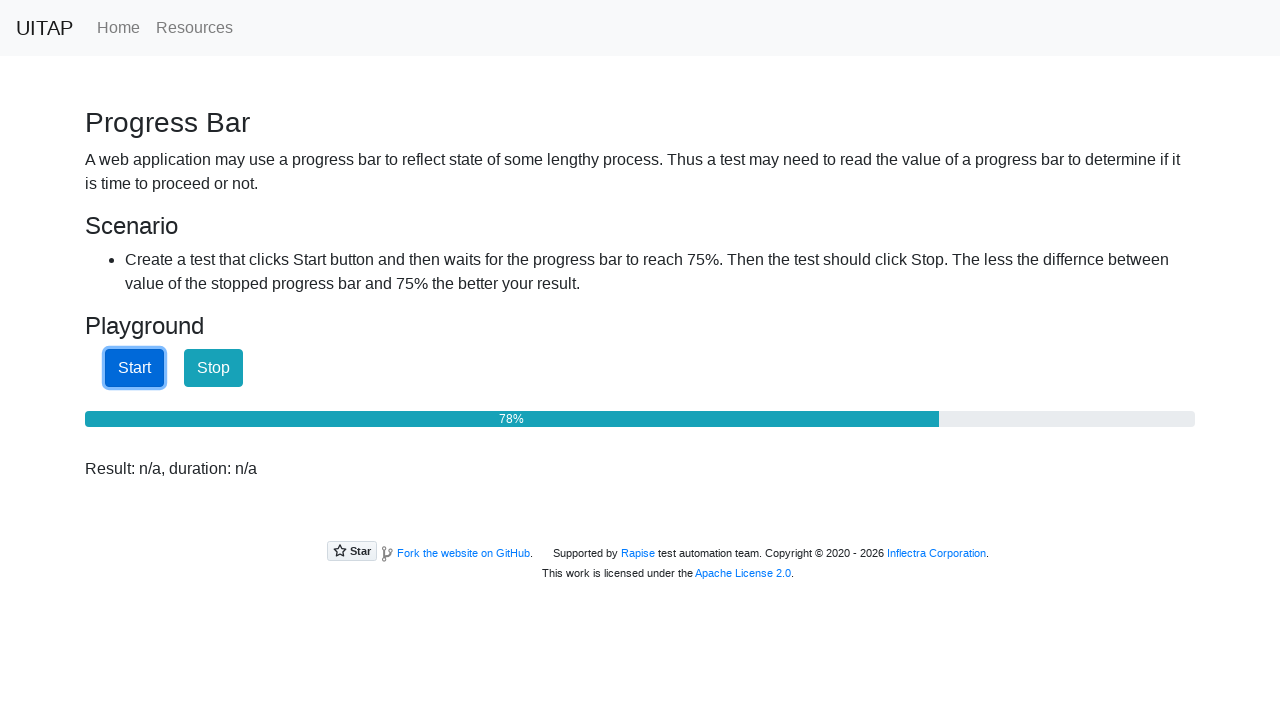

Progress bar reached 75% - breaking loop
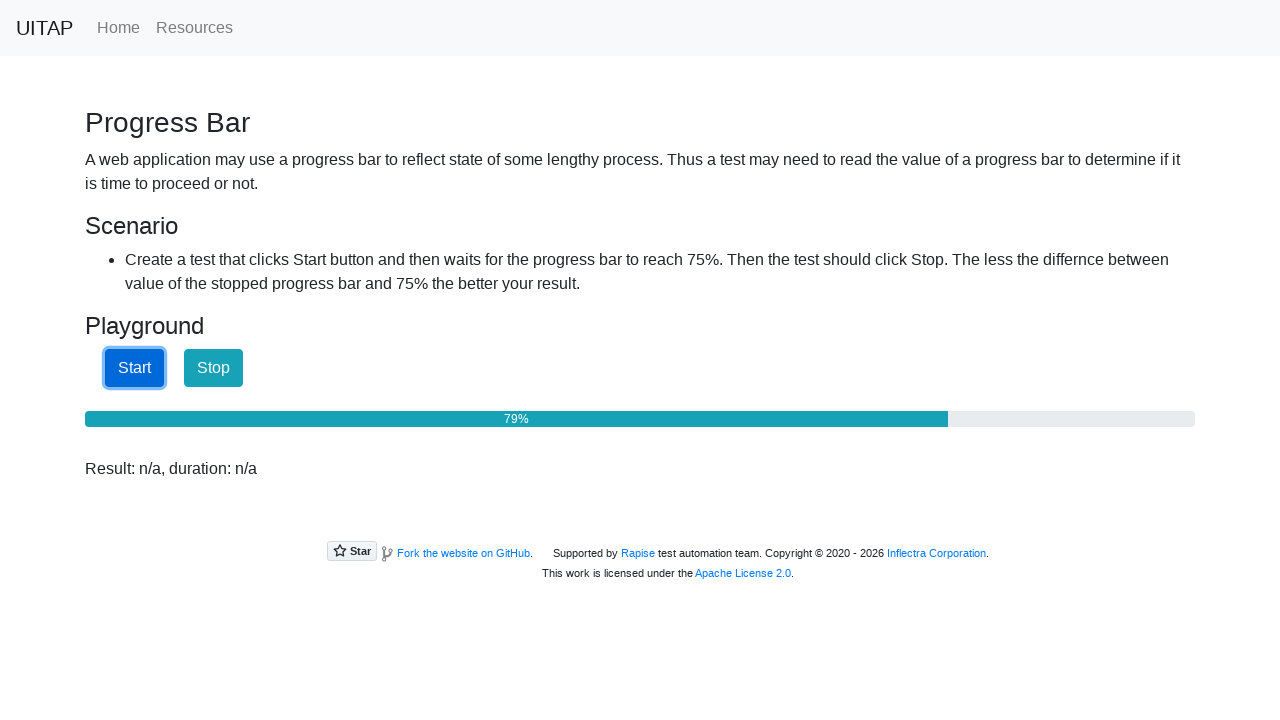

Scrolled Stop button into view if needed
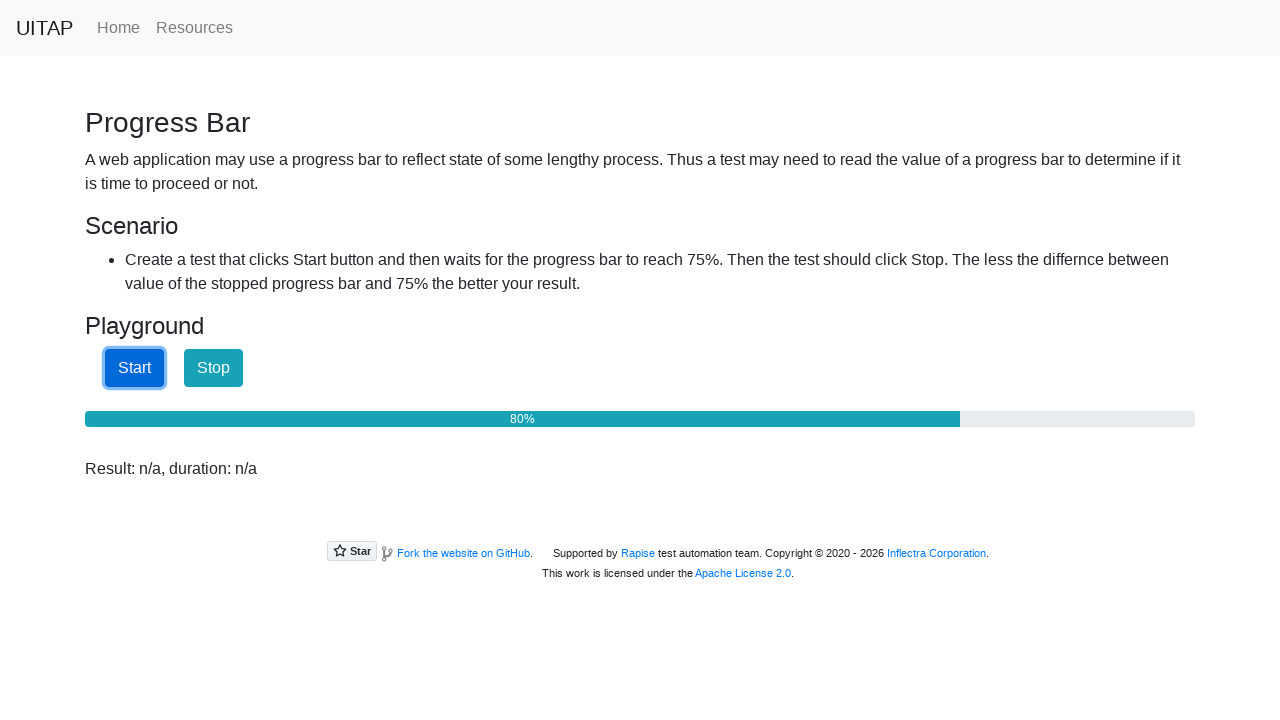

Clicked the Stop button to halt progress bar at 75% at (214, 368) on role=button[name="Stop"]
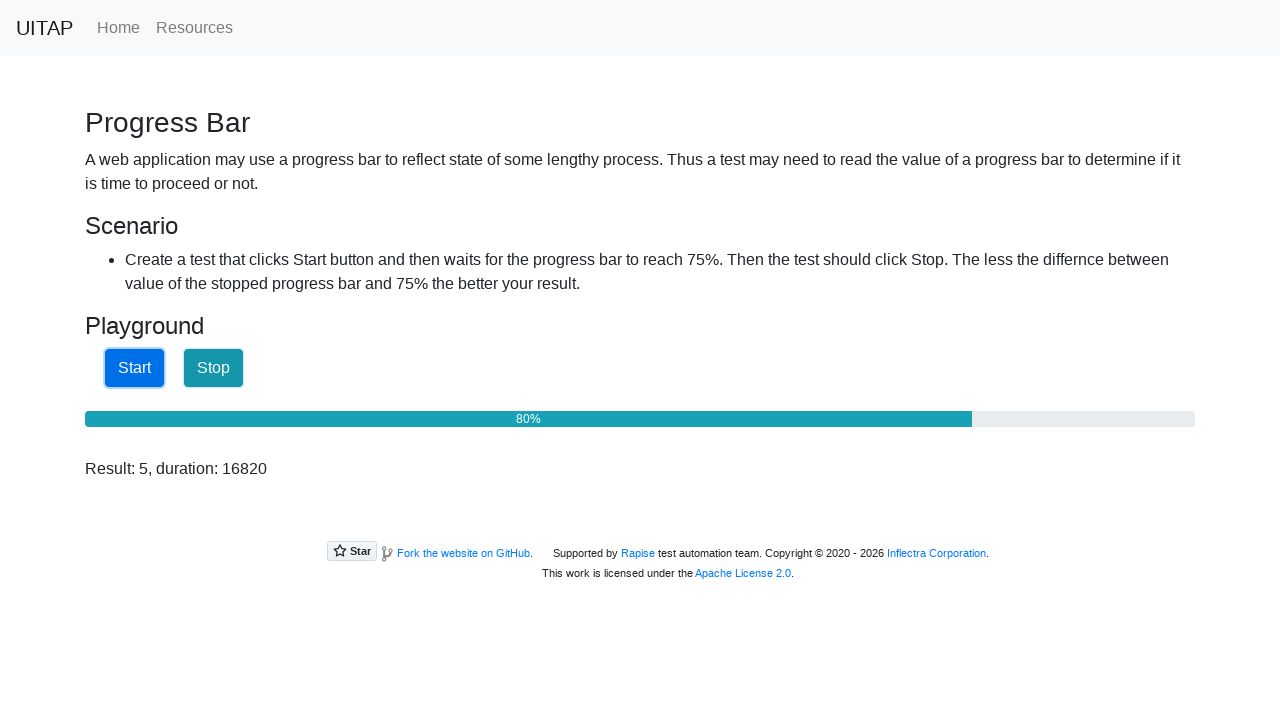

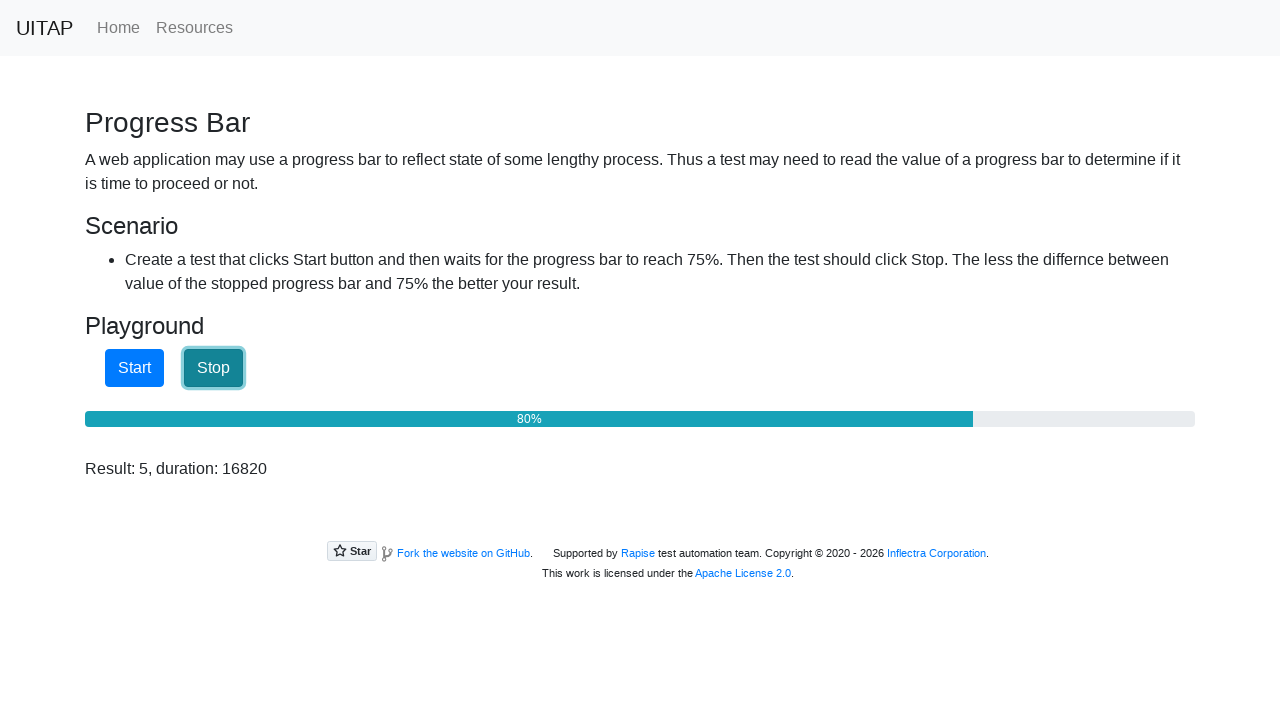